Automatically plays the 2048 game by continuously sending arrow key presses in a pattern (up, right, down, left) to move tiles

Starting URL: https://gabrielecirulli.github.io/2048/

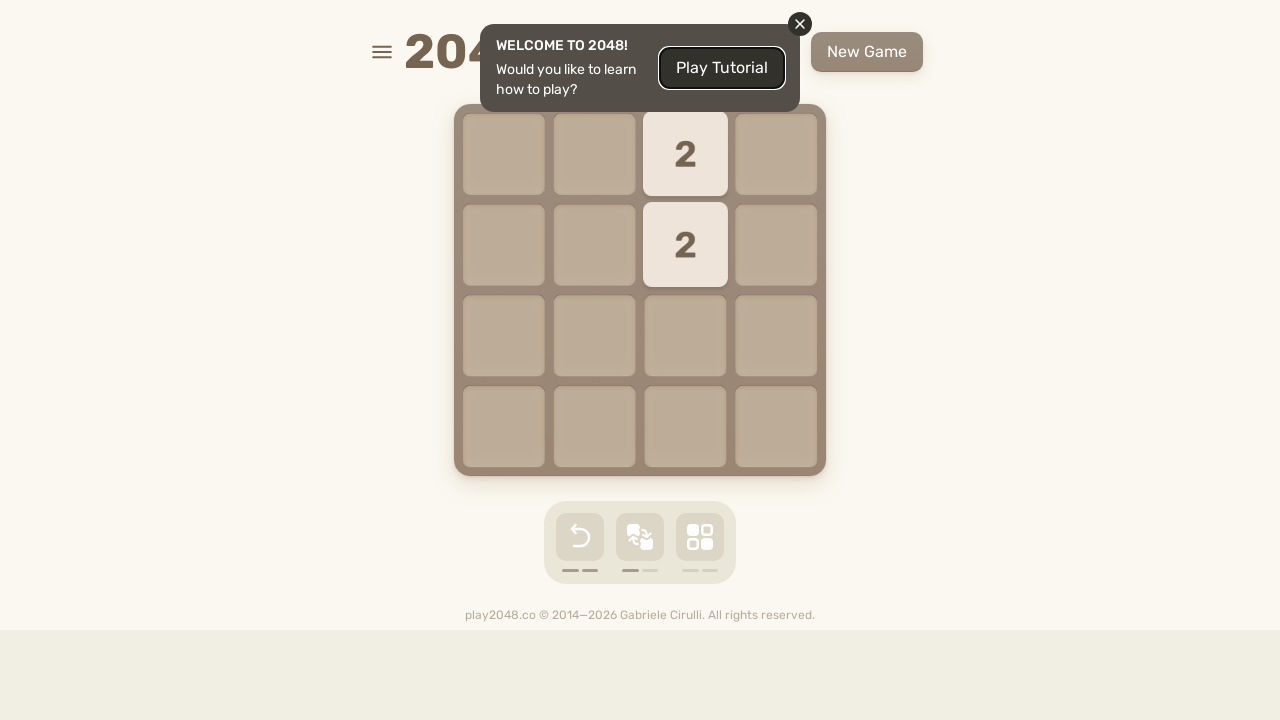

Pressed ArrowUp key
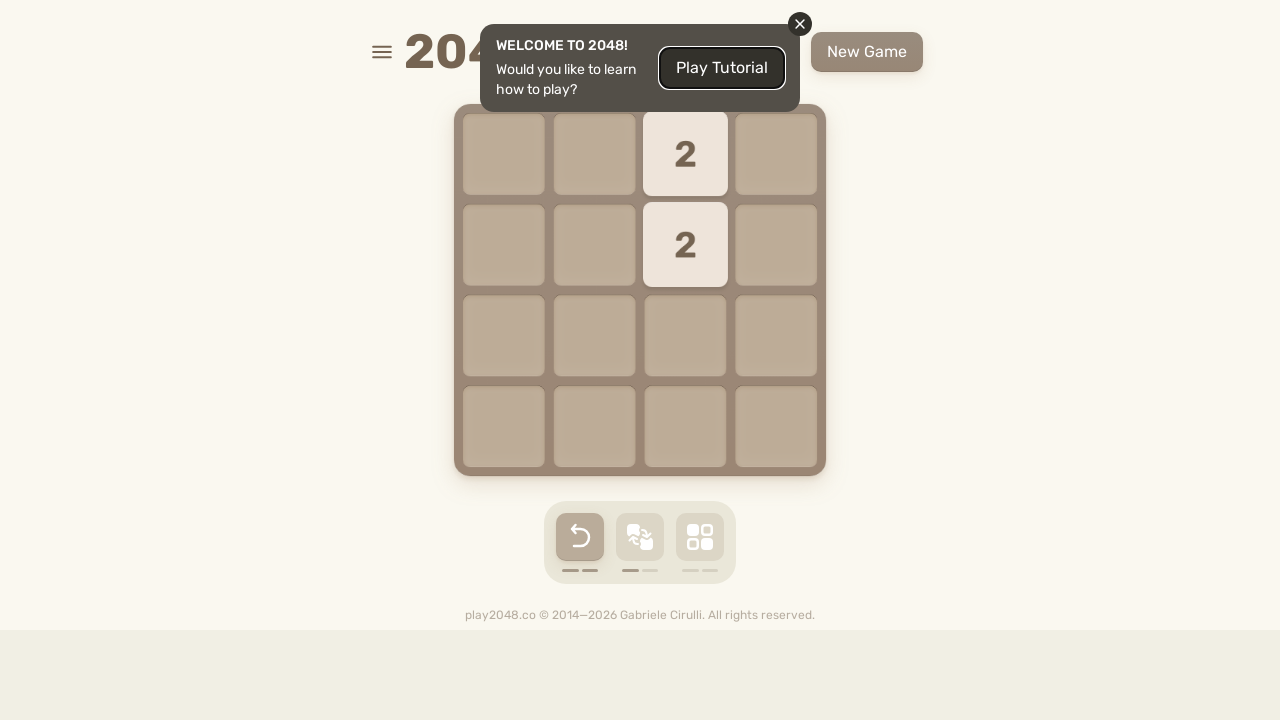

Pressed ArrowRight key
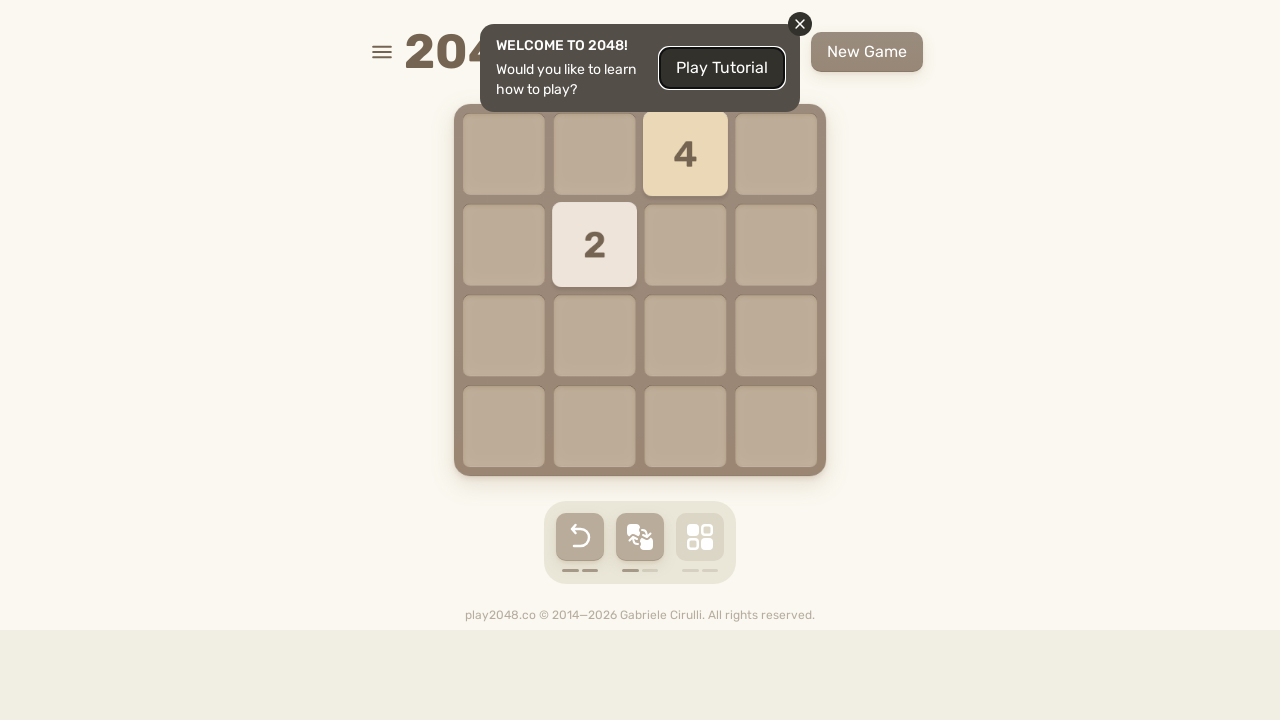

Pressed ArrowDown key
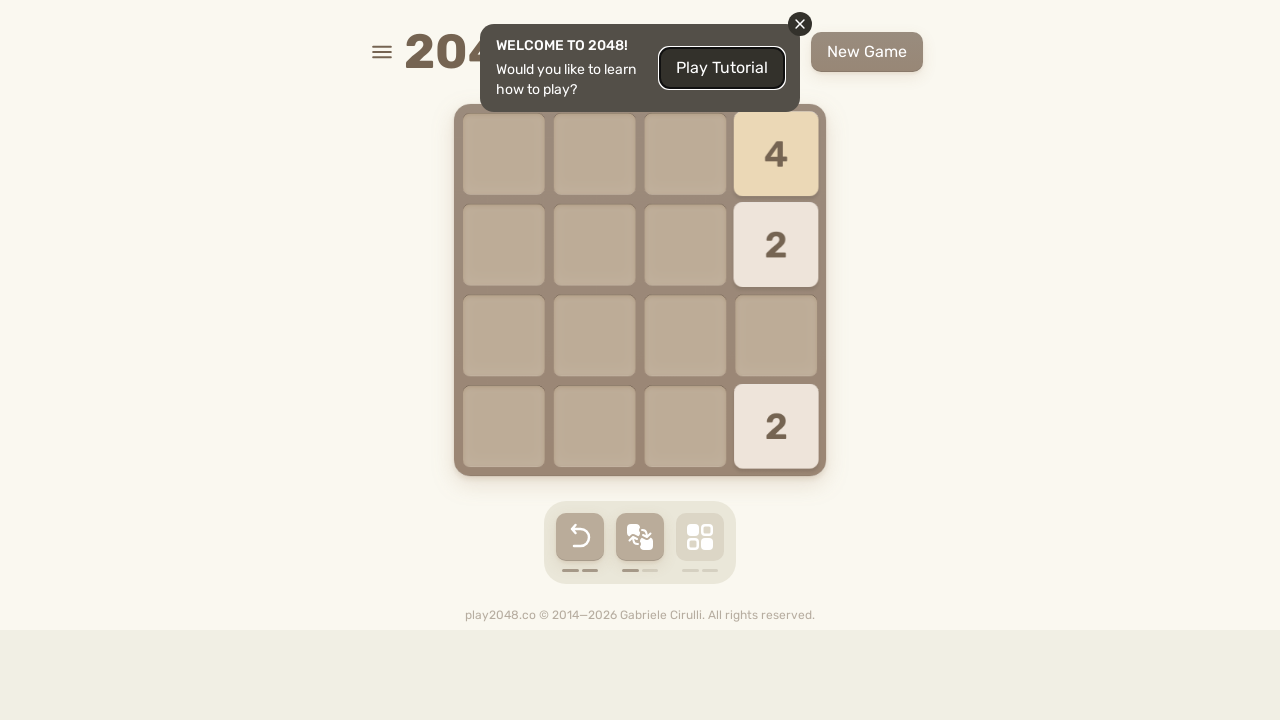

Pressed ArrowLeft key
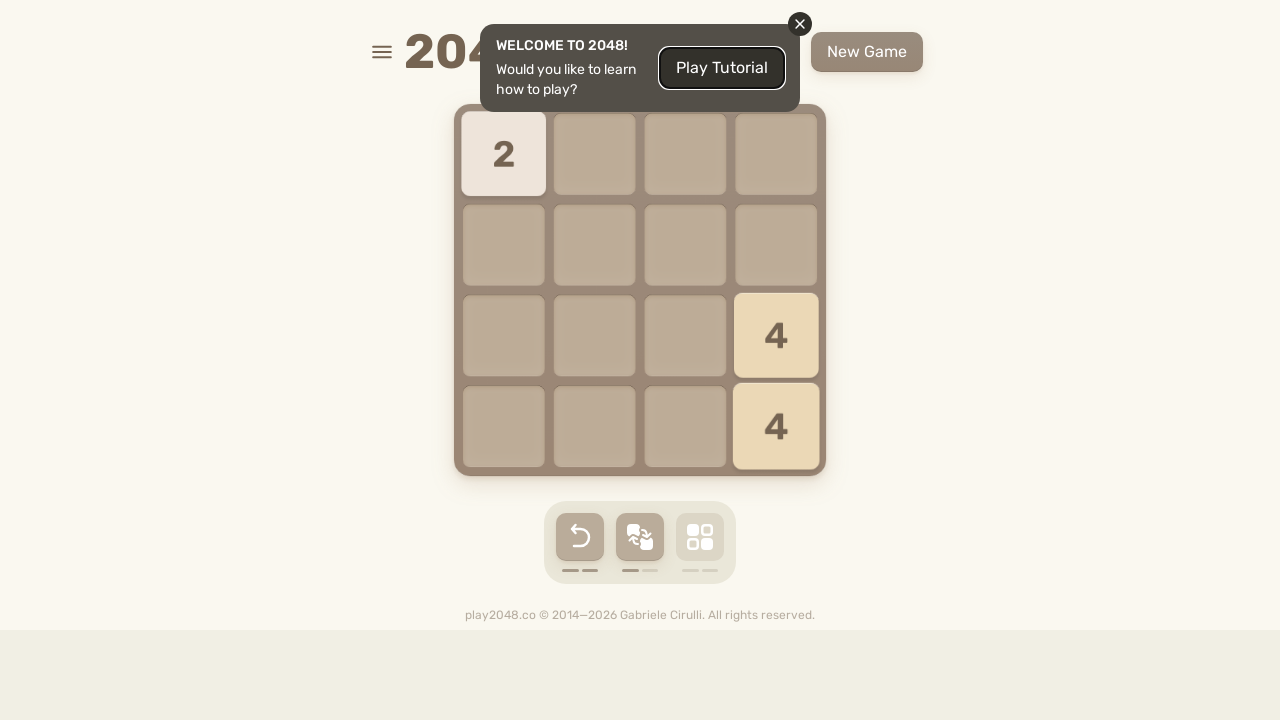

Pressed ArrowUp key
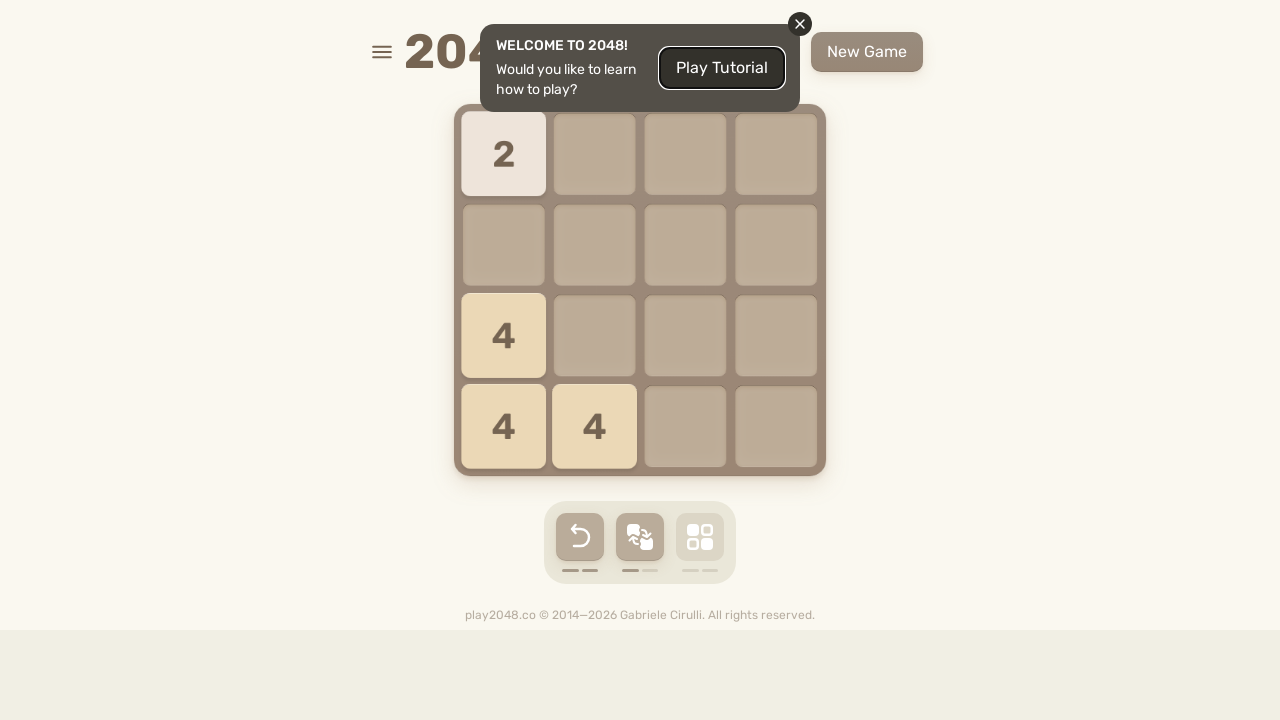

Pressed ArrowRight key
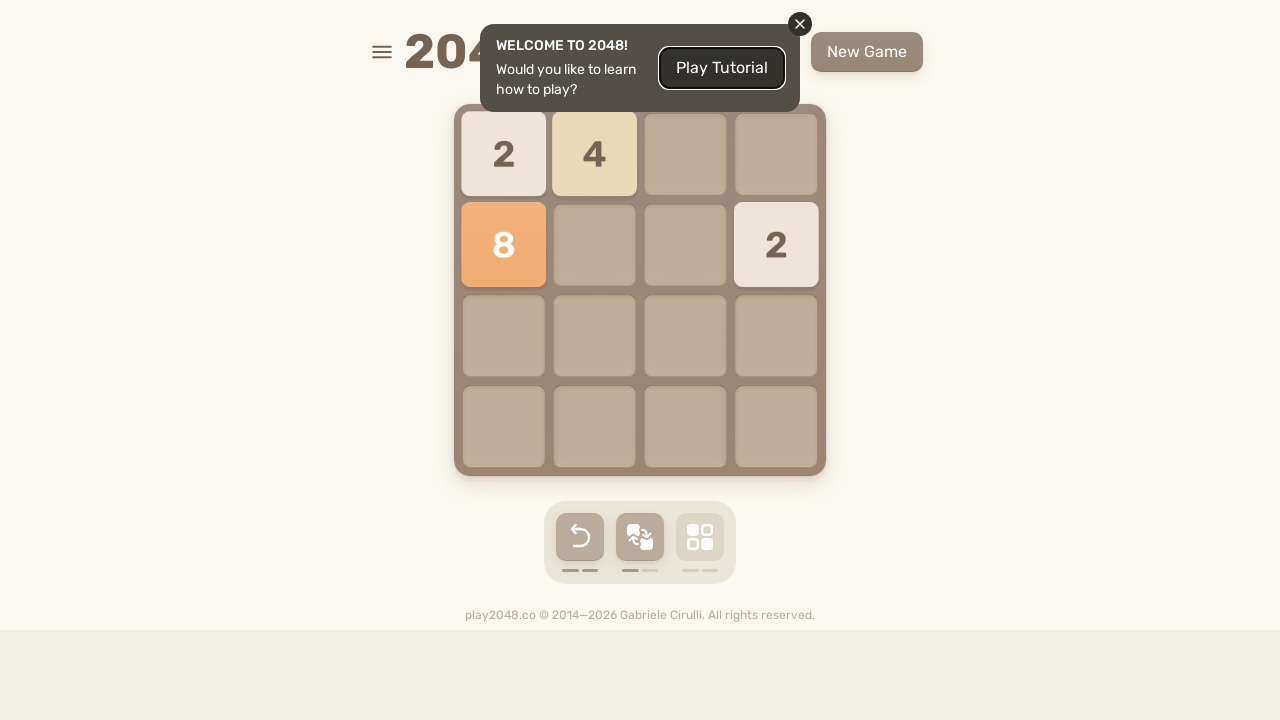

Pressed ArrowDown key
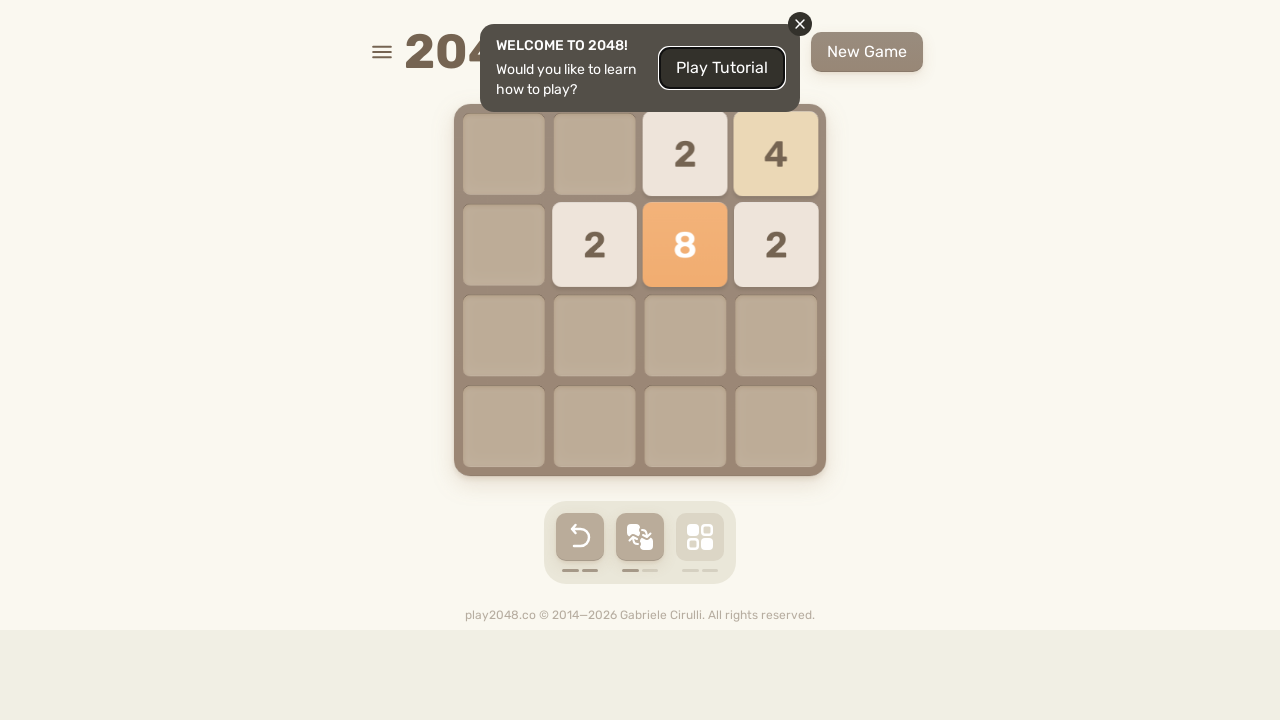

Pressed ArrowLeft key
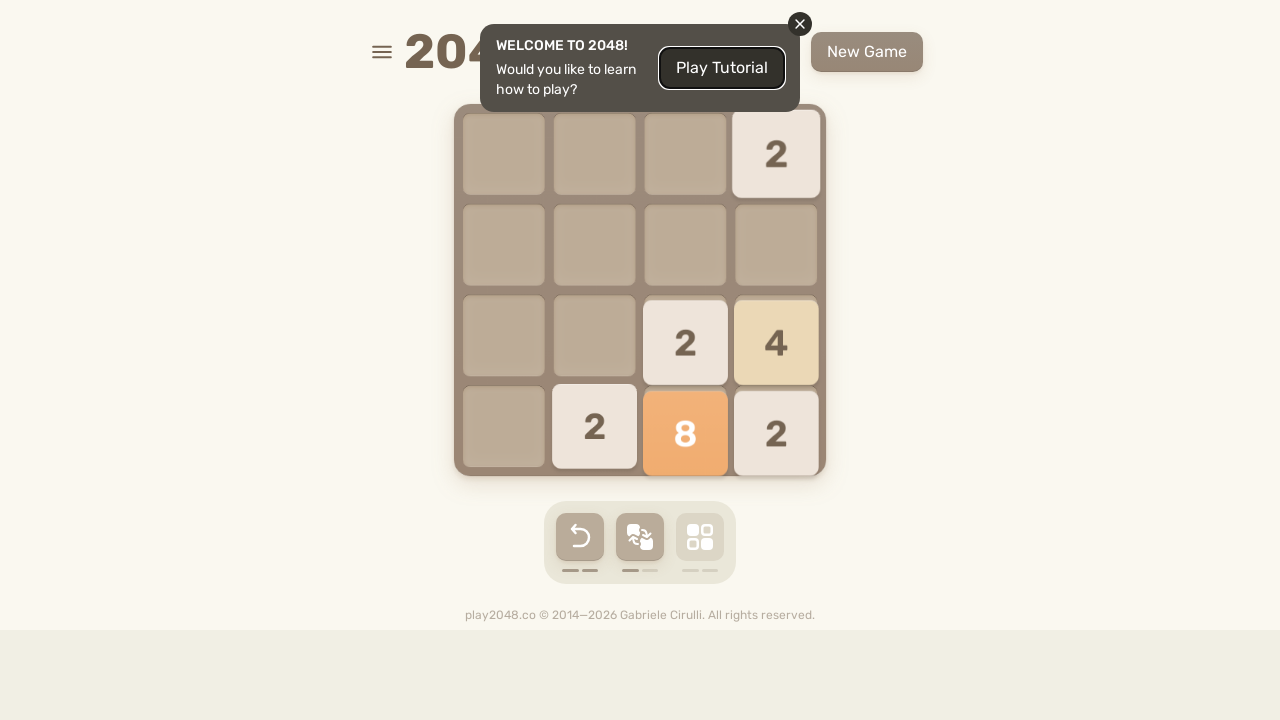

Pressed ArrowUp key
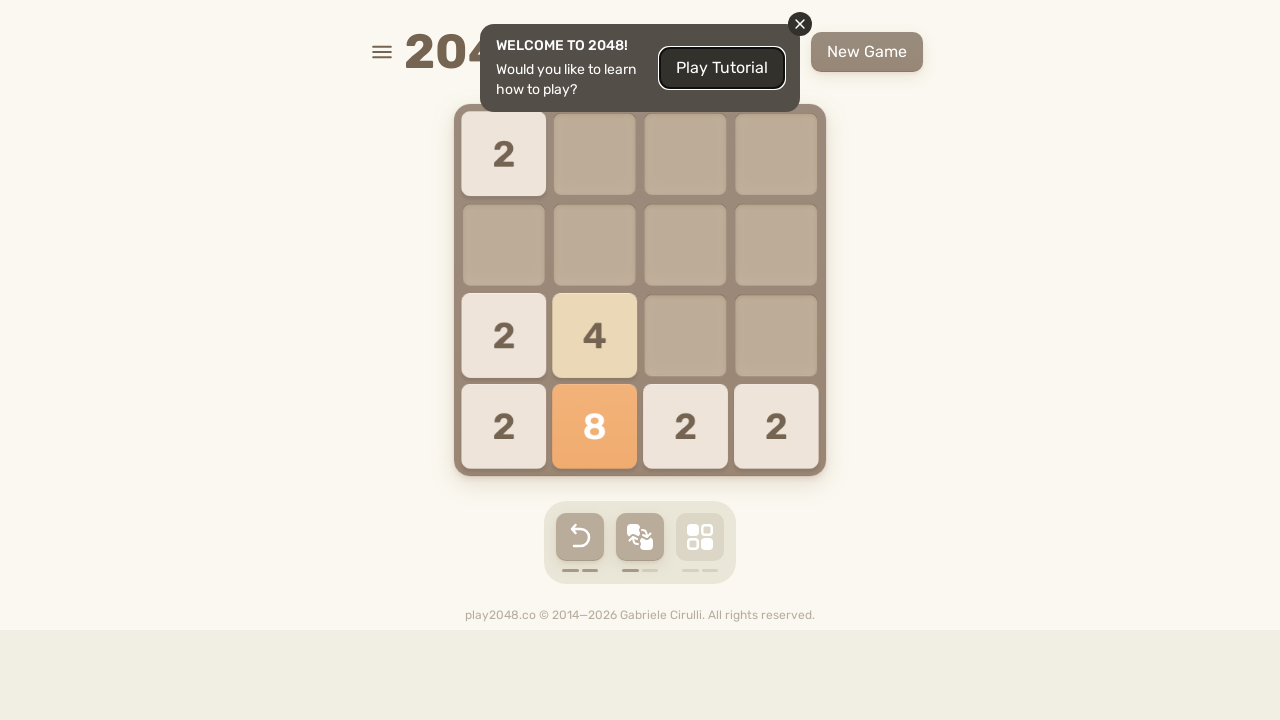

Pressed ArrowRight key
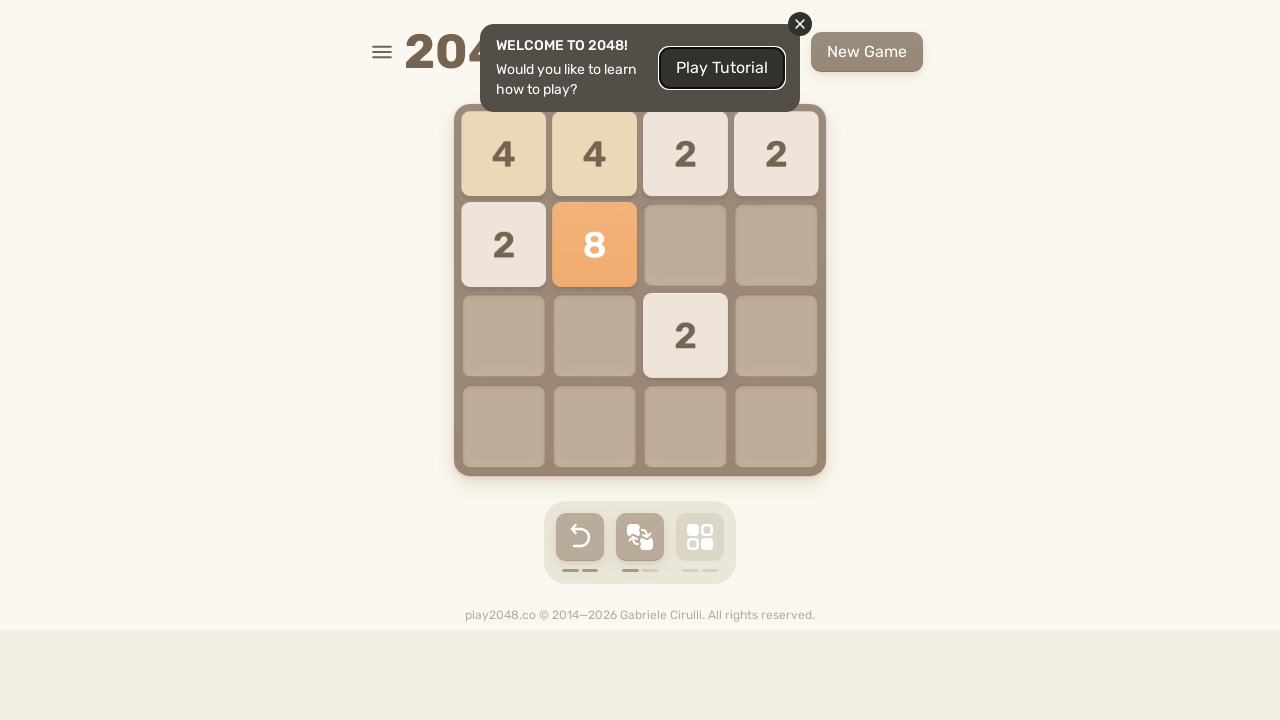

Pressed ArrowDown key
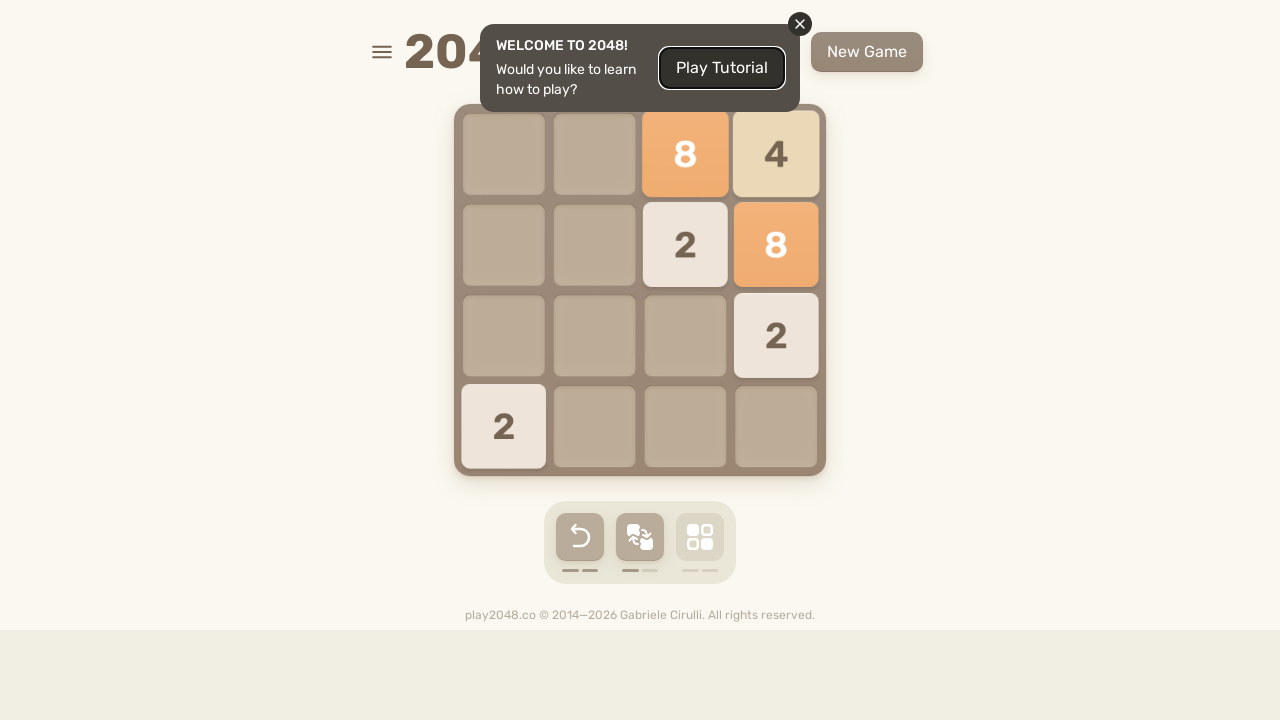

Pressed ArrowLeft key
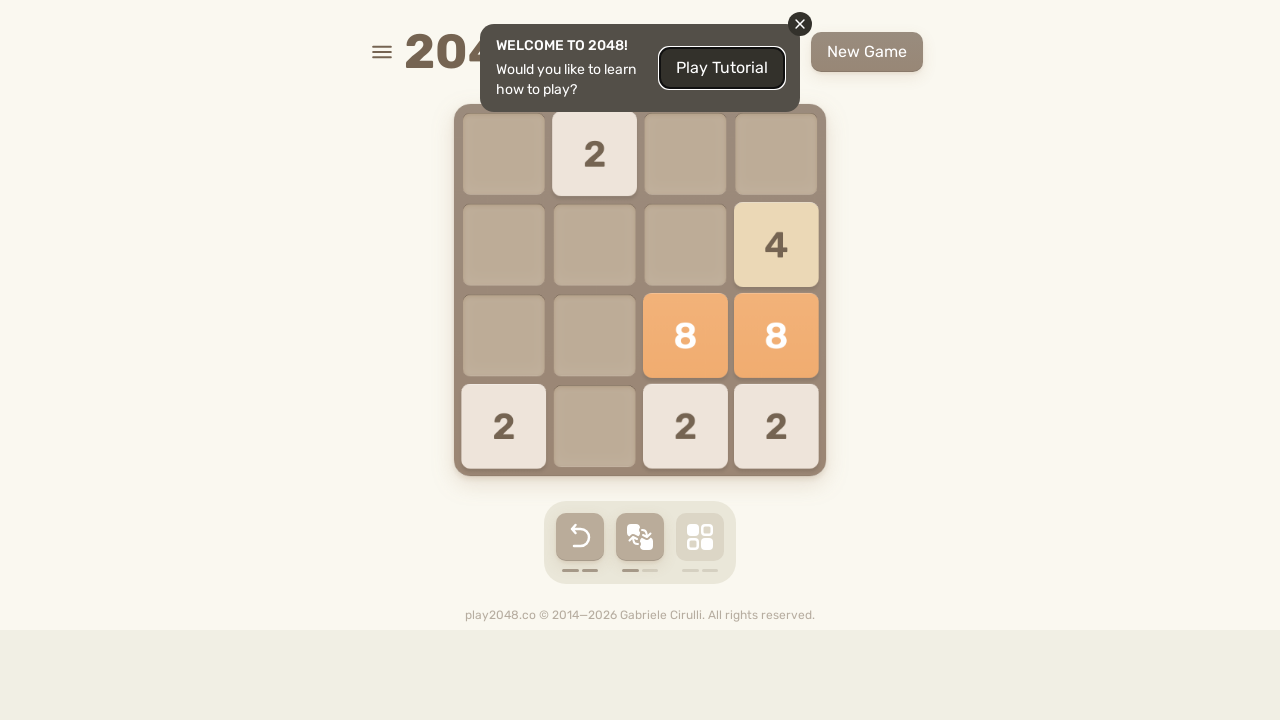

Pressed ArrowUp key
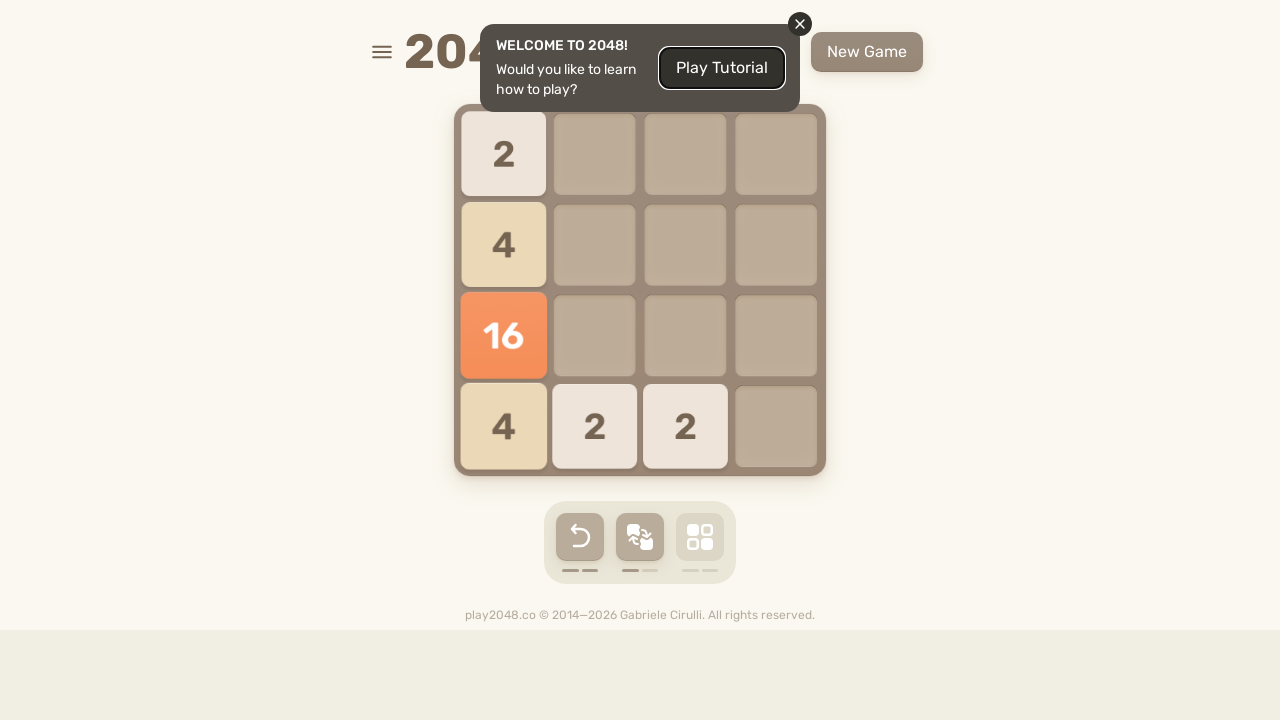

Pressed ArrowRight key
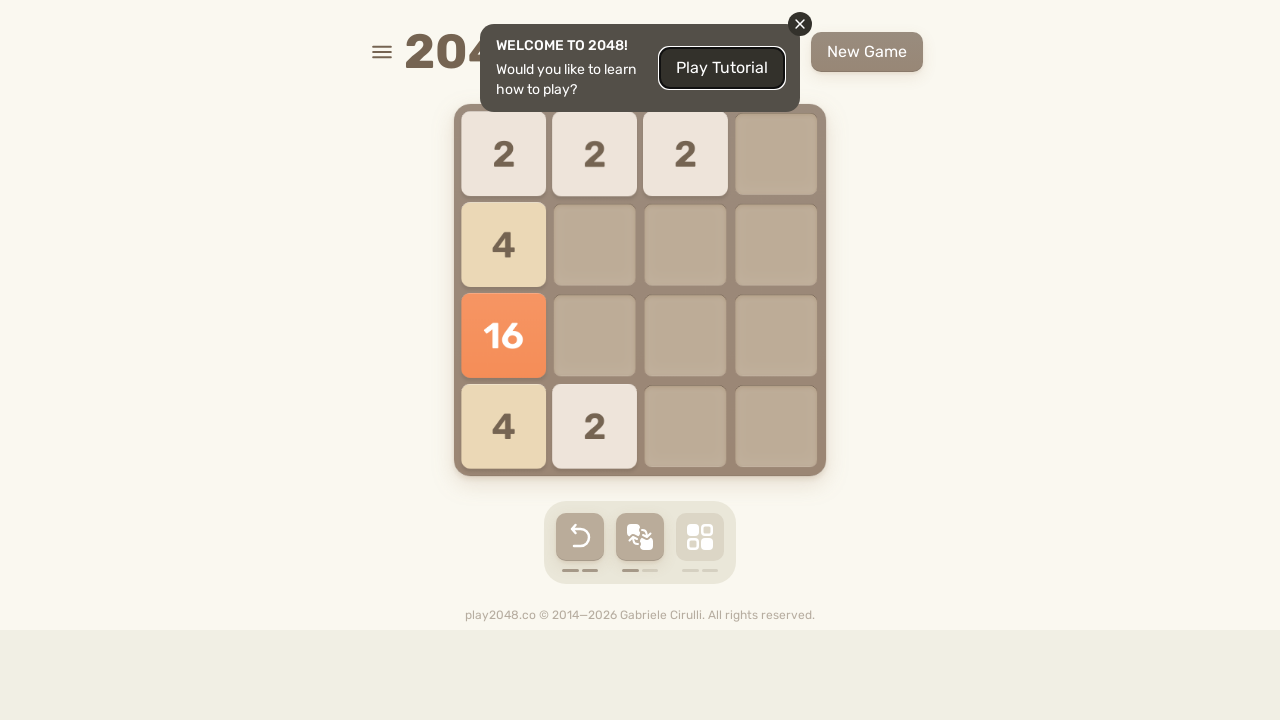

Pressed ArrowDown key
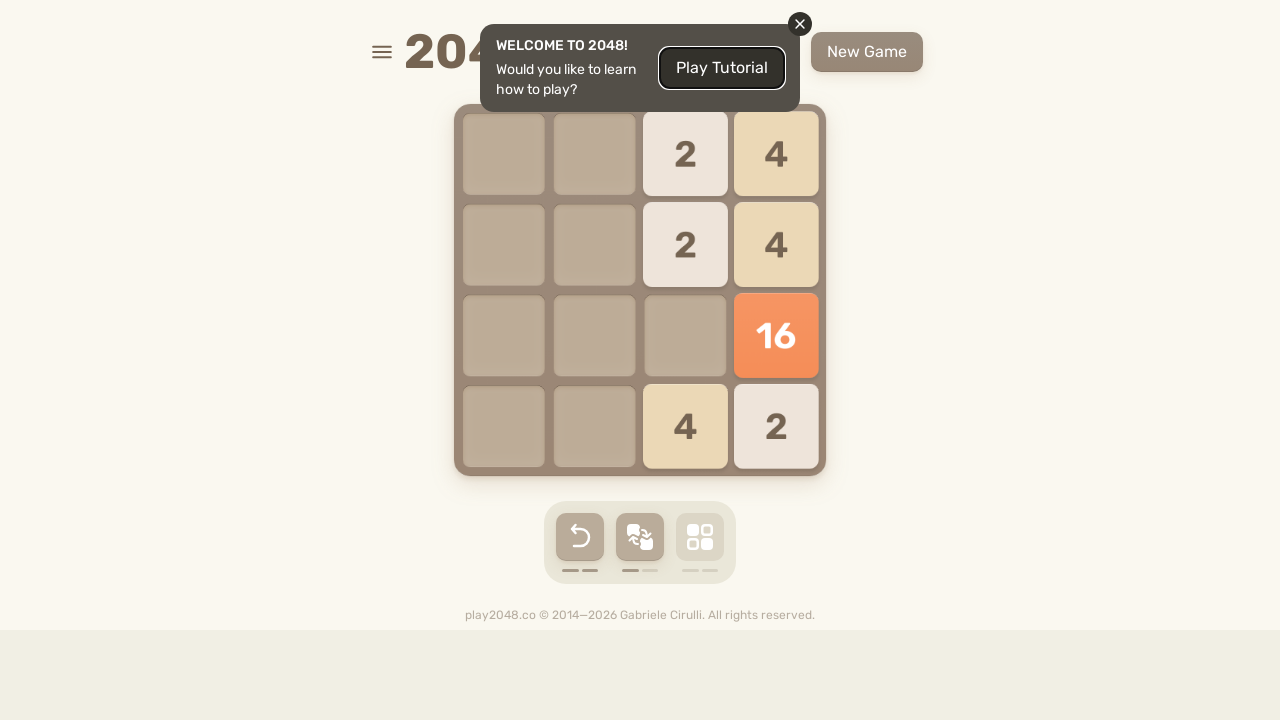

Pressed ArrowLeft key
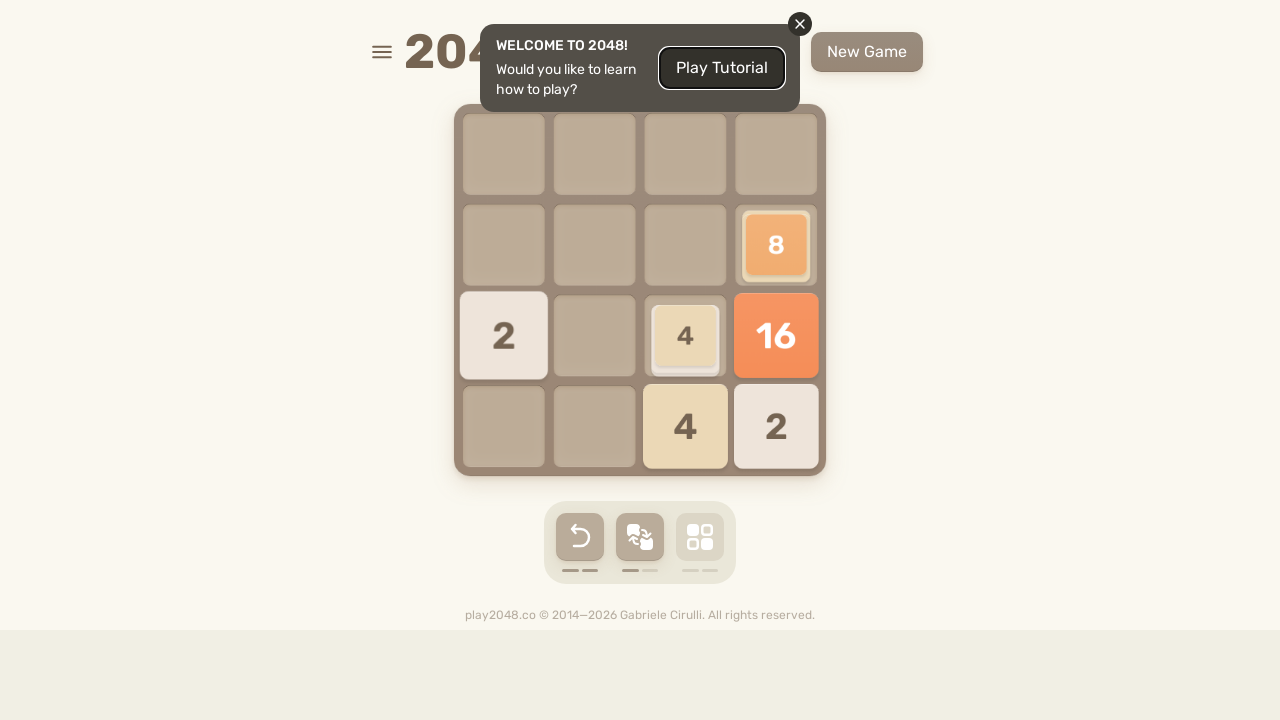

Pressed ArrowUp key
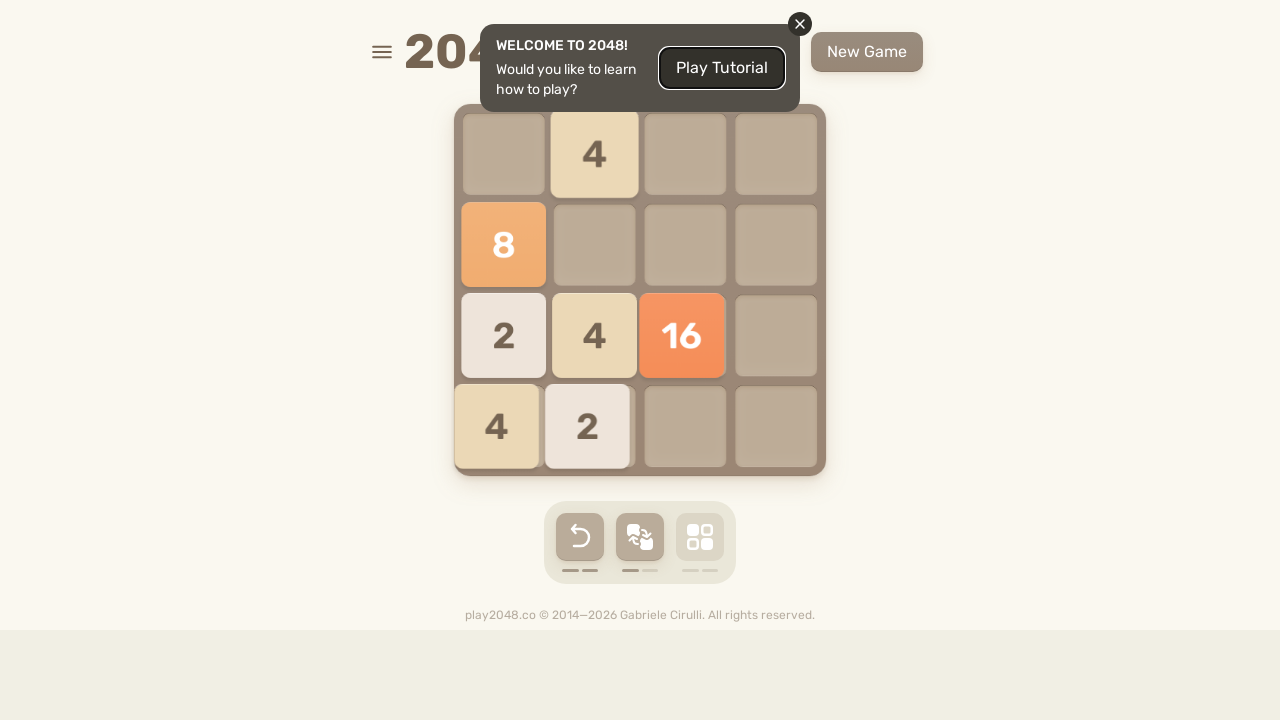

Pressed ArrowRight key
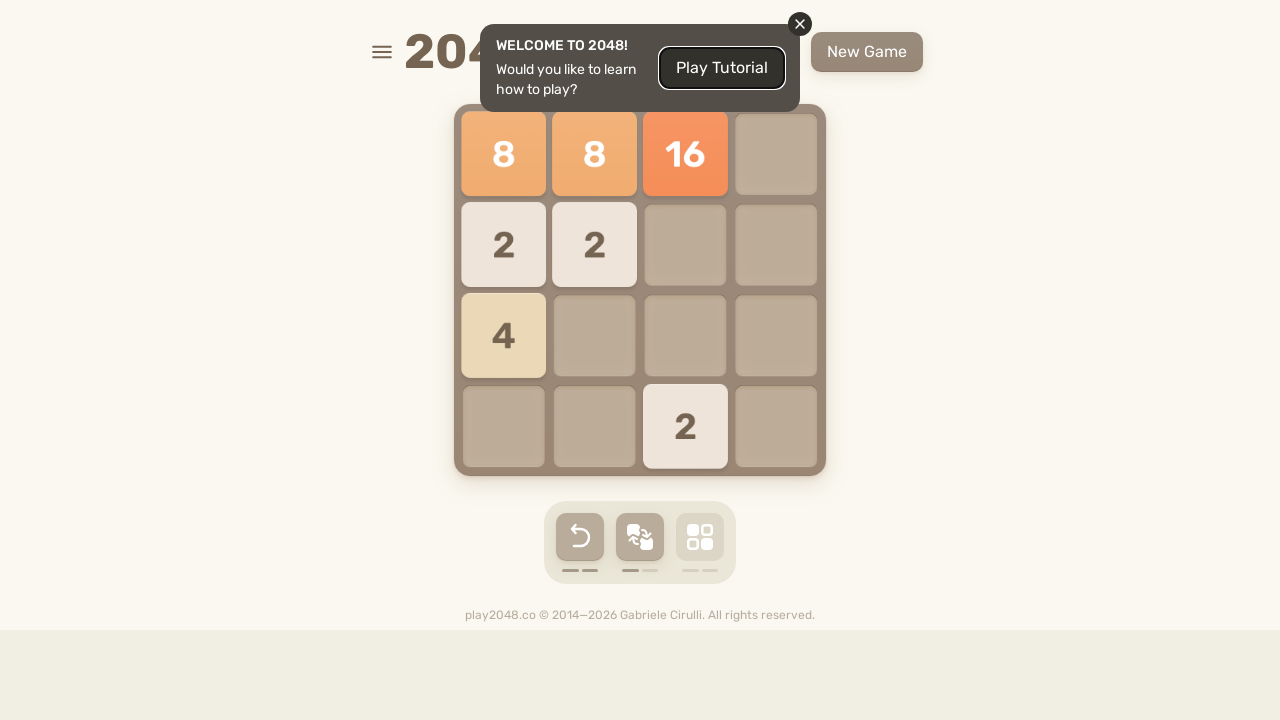

Pressed ArrowDown key
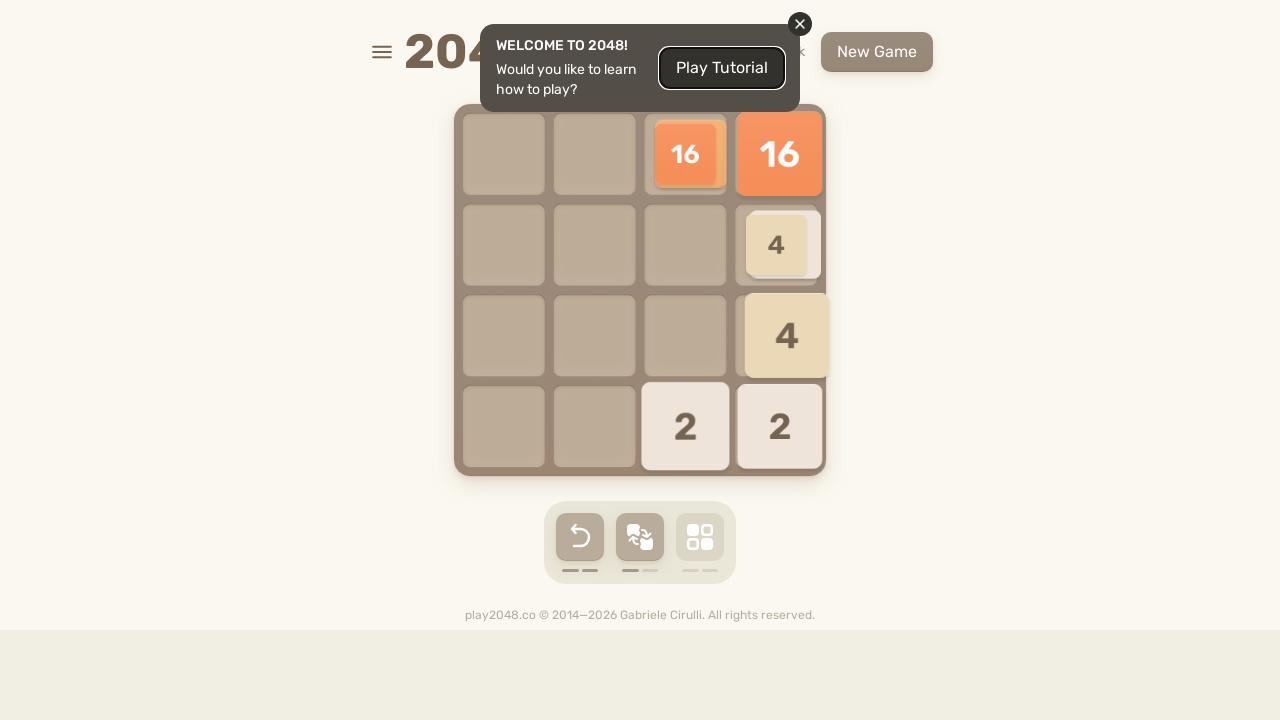

Pressed ArrowLeft key
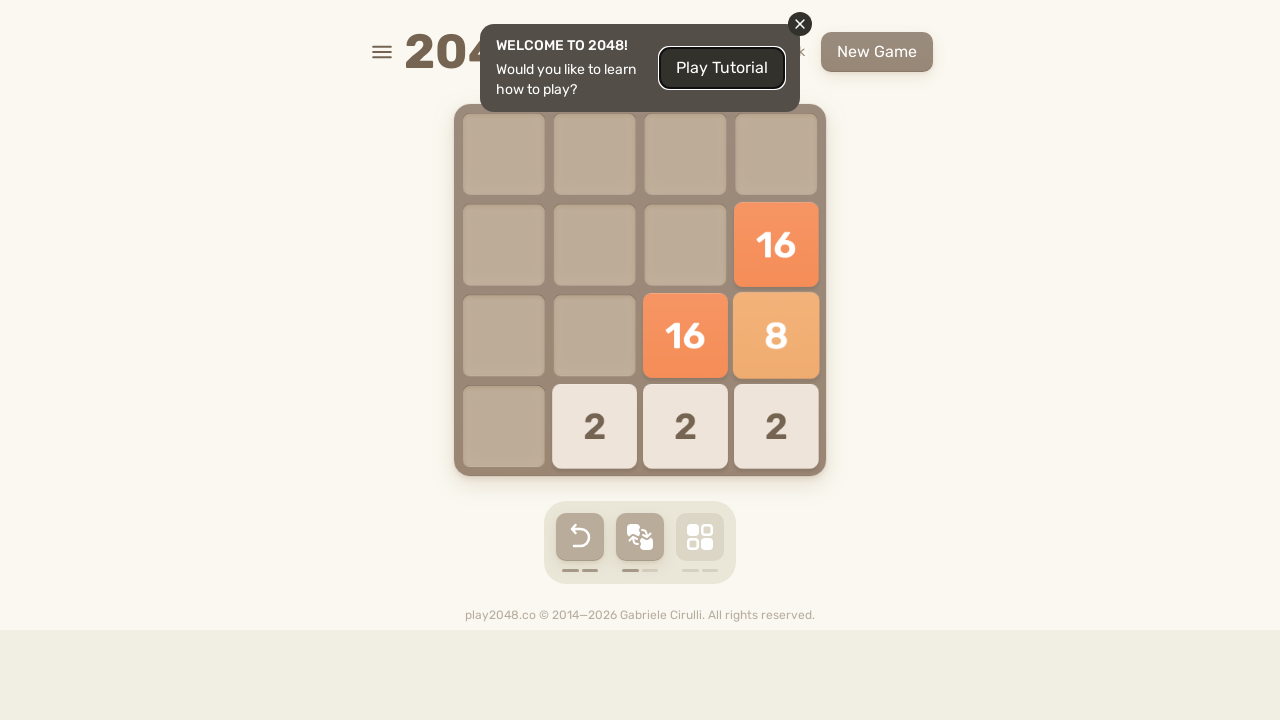

Pressed ArrowUp key
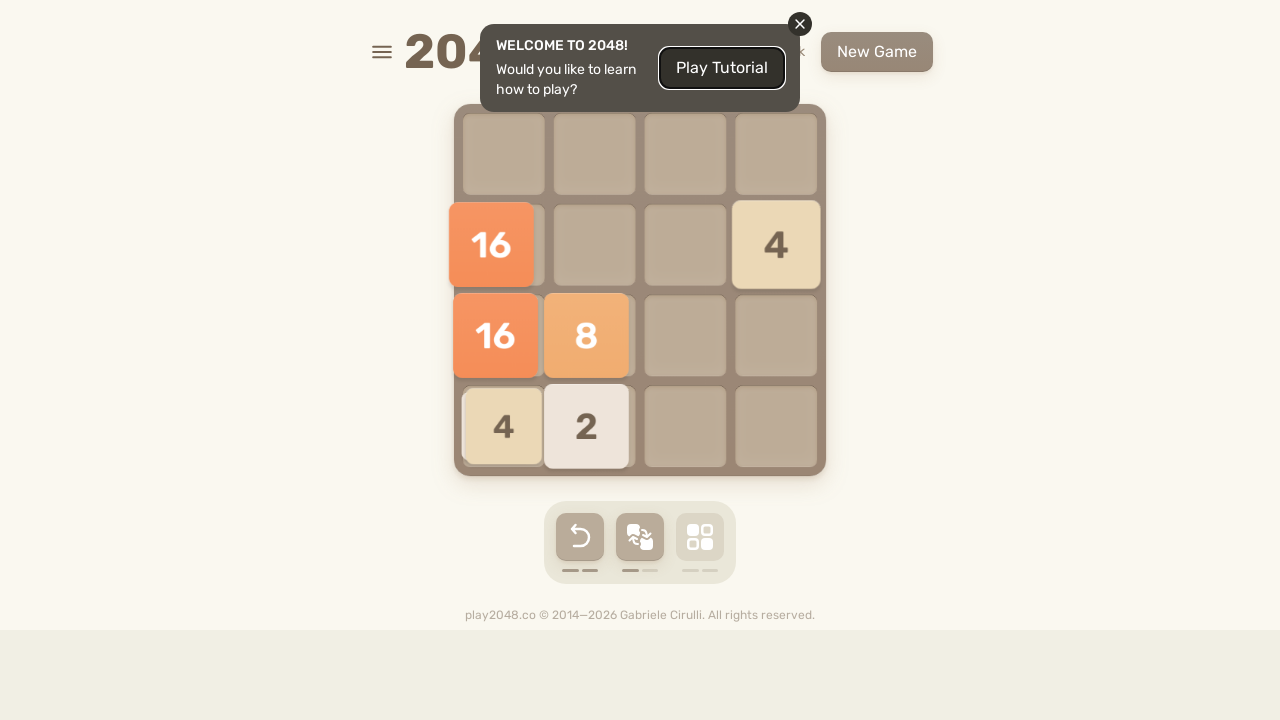

Pressed ArrowRight key
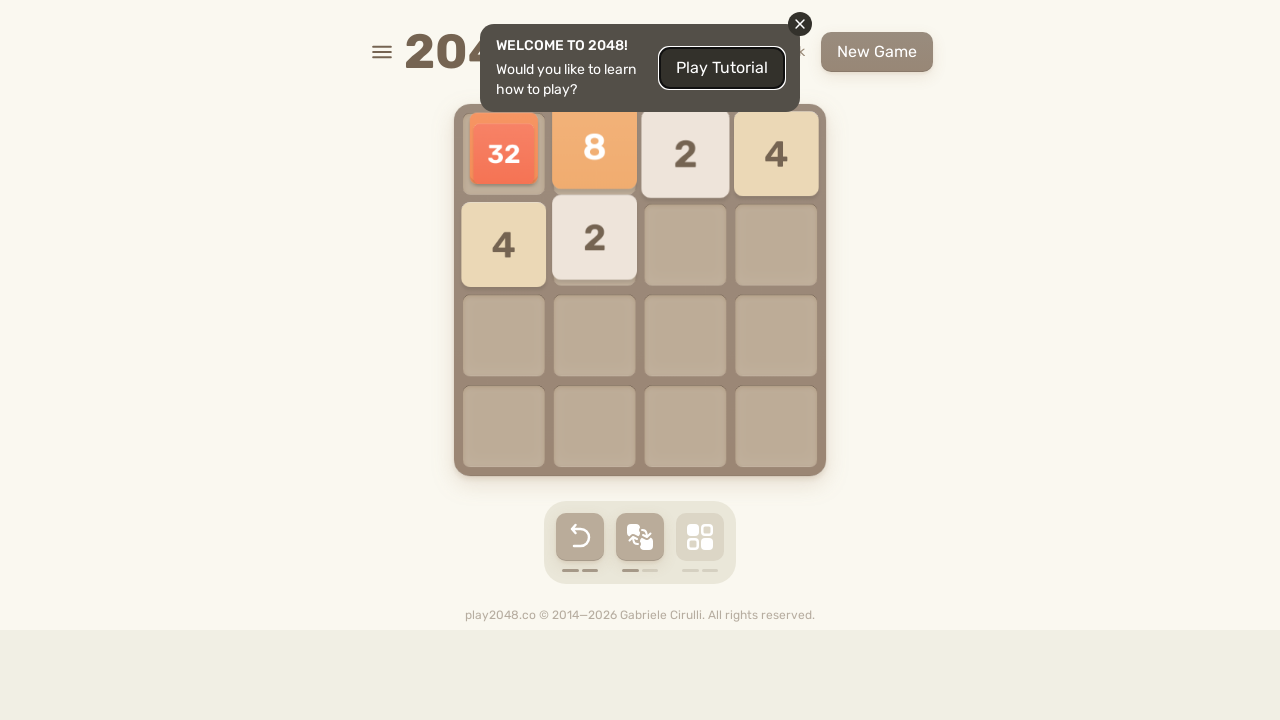

Pressed ArrowDown key
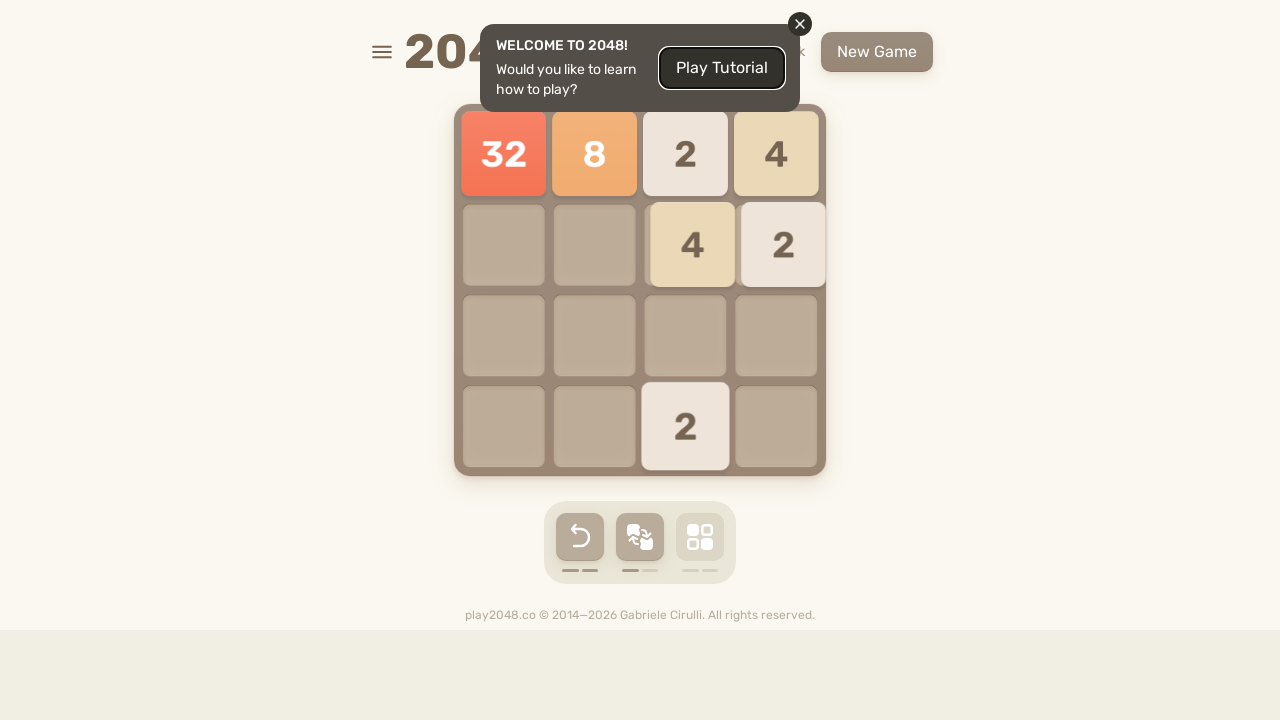

Pressed ArrowLeft key
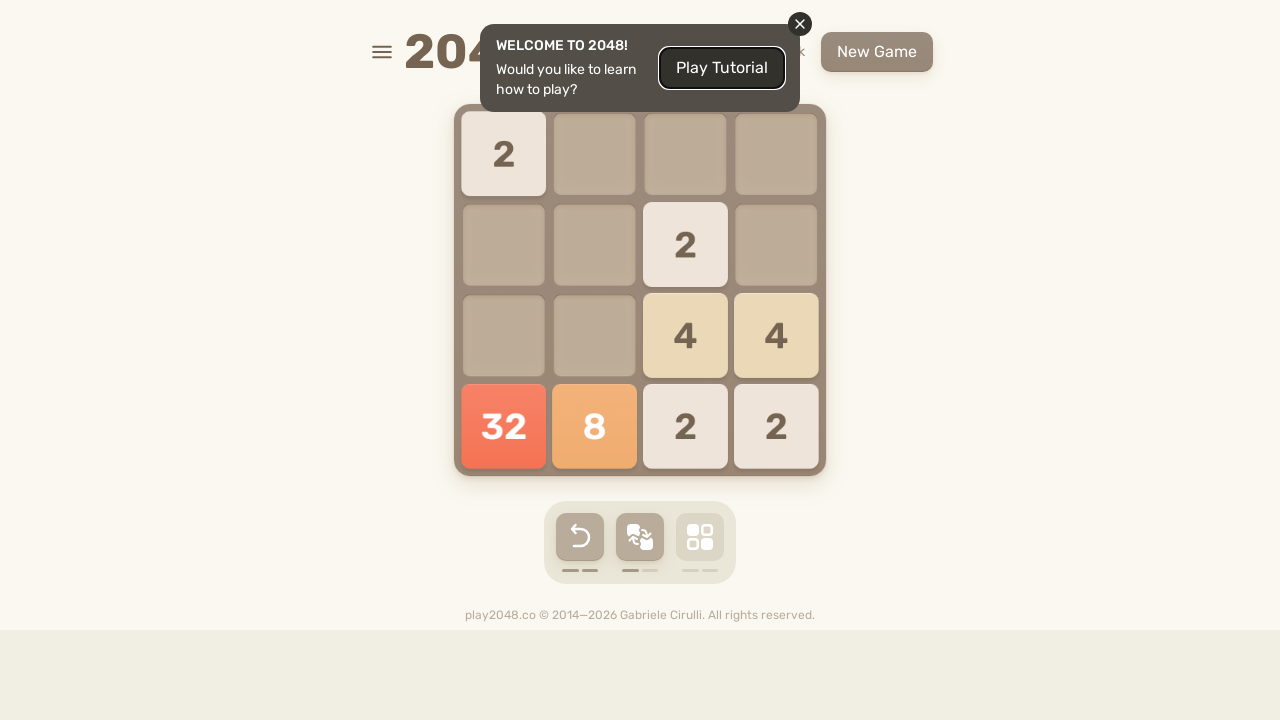

Pressed ArrowUp key
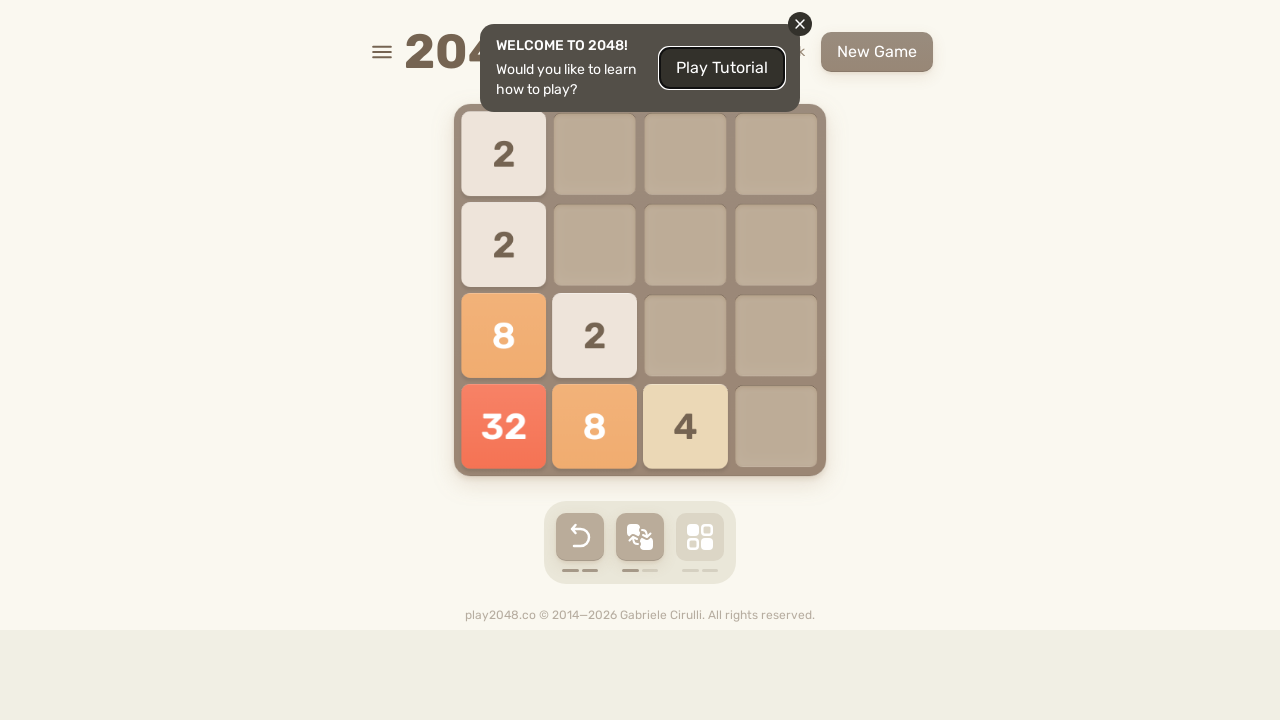

Pressed ArrowRight key
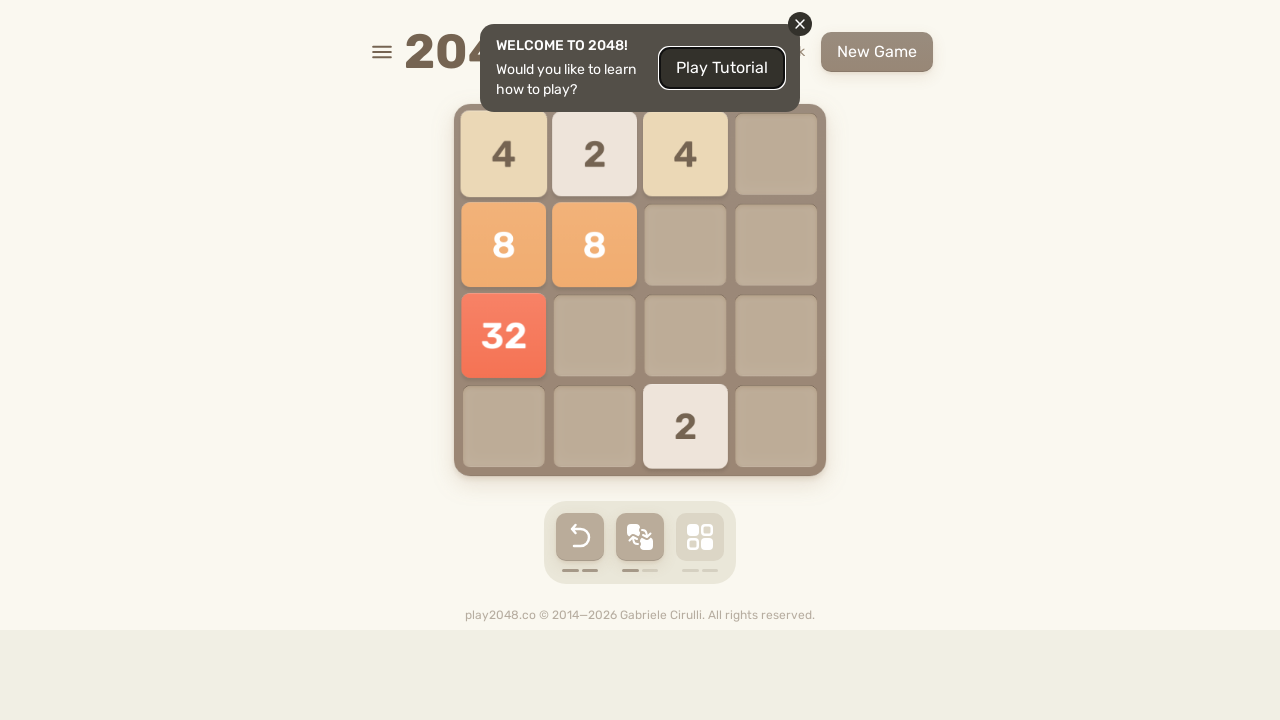

Pressed ArrowDown key
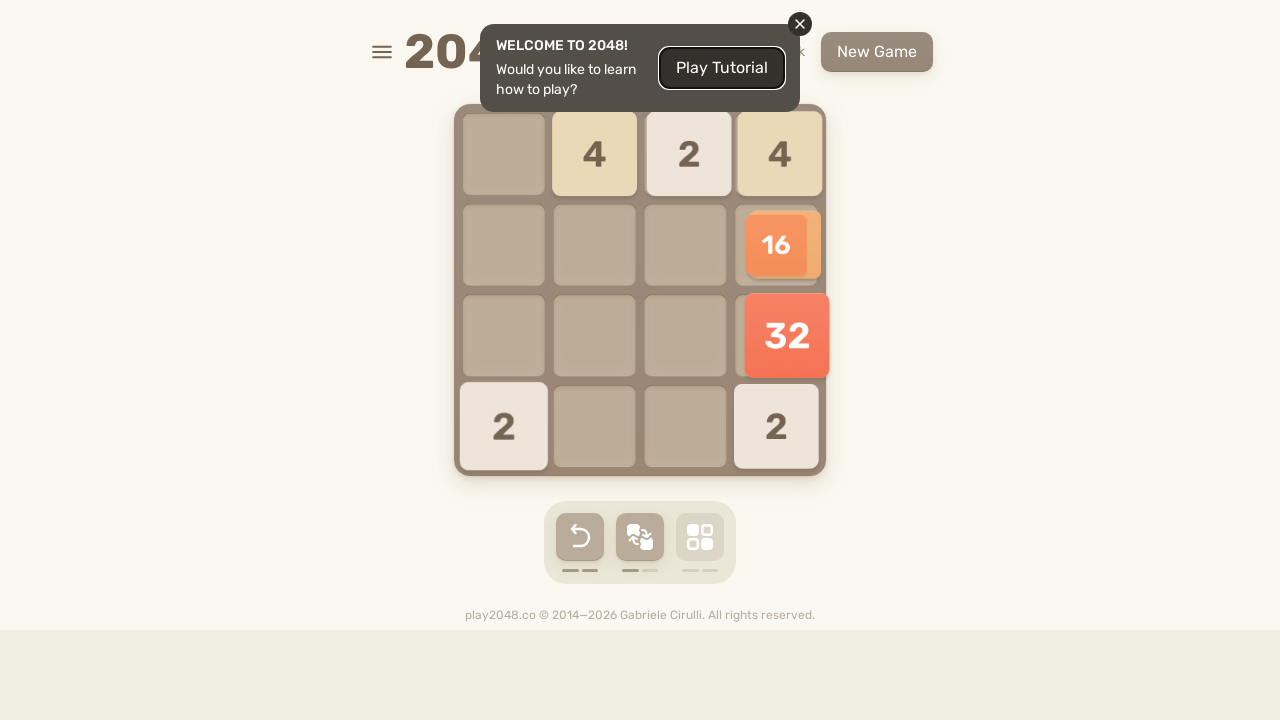

Pressed ArrowLeft key
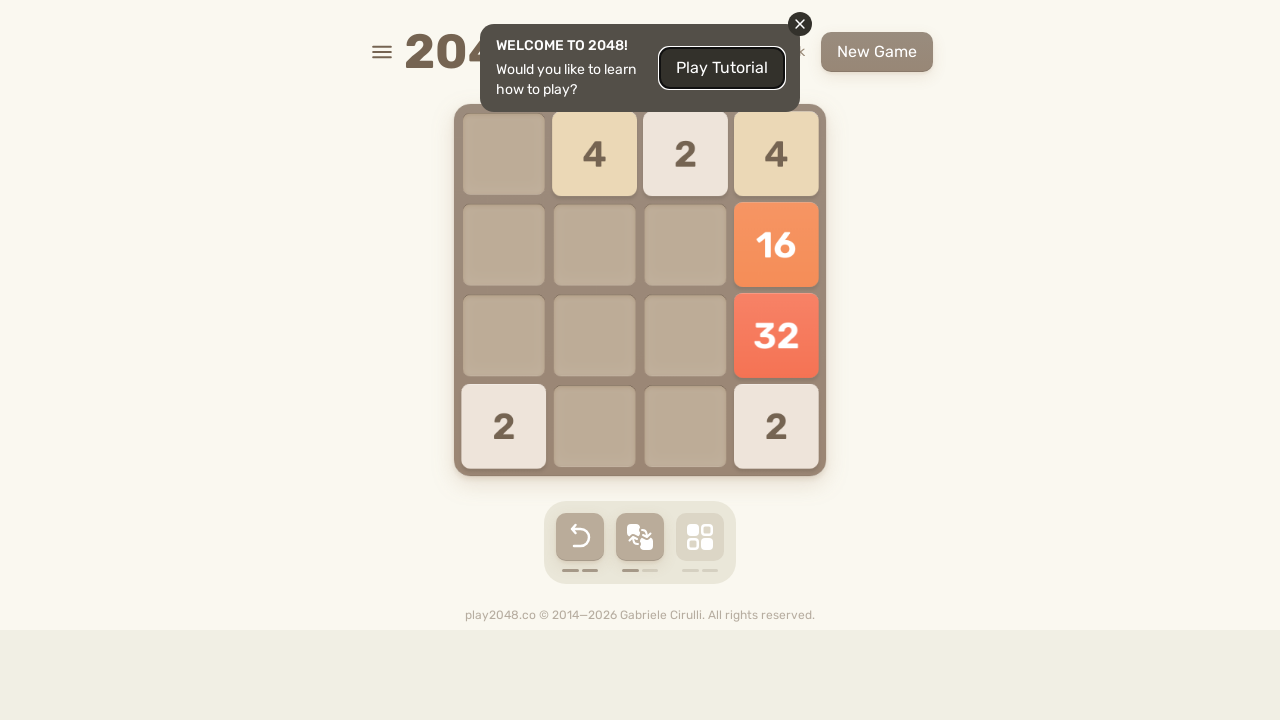

Pressed ArrowUp key
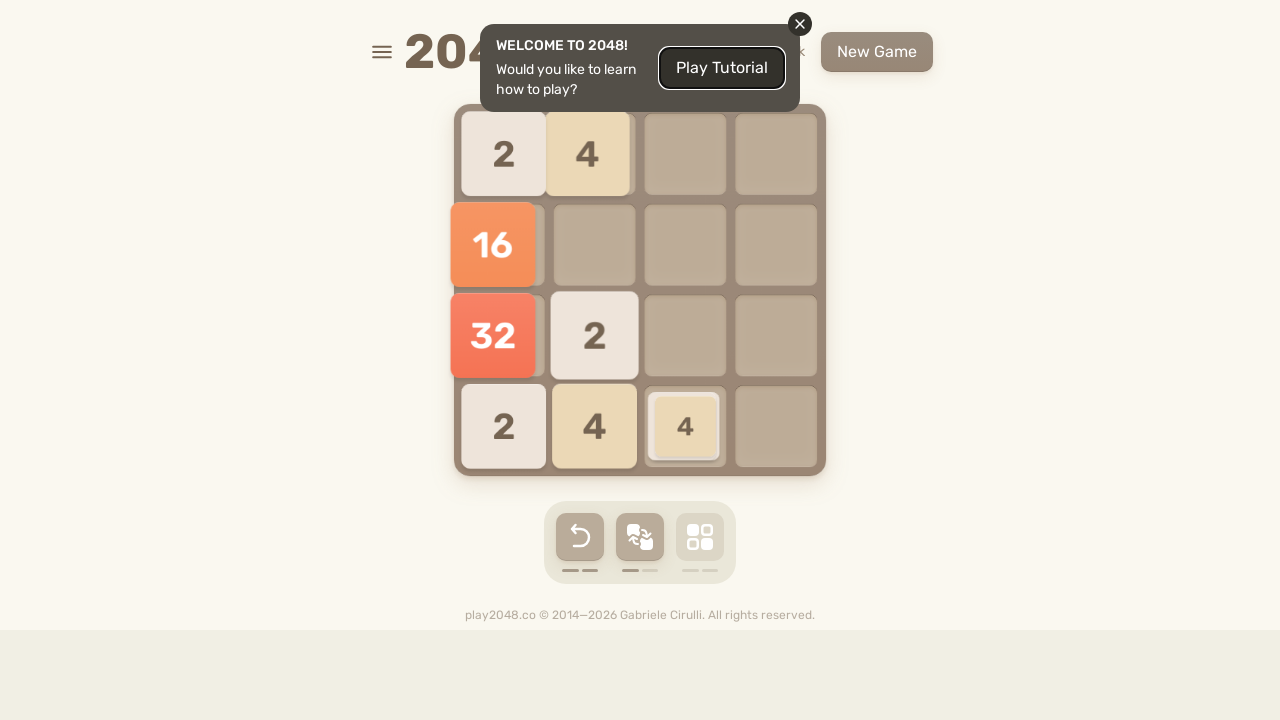

Pressed ArrowRight key
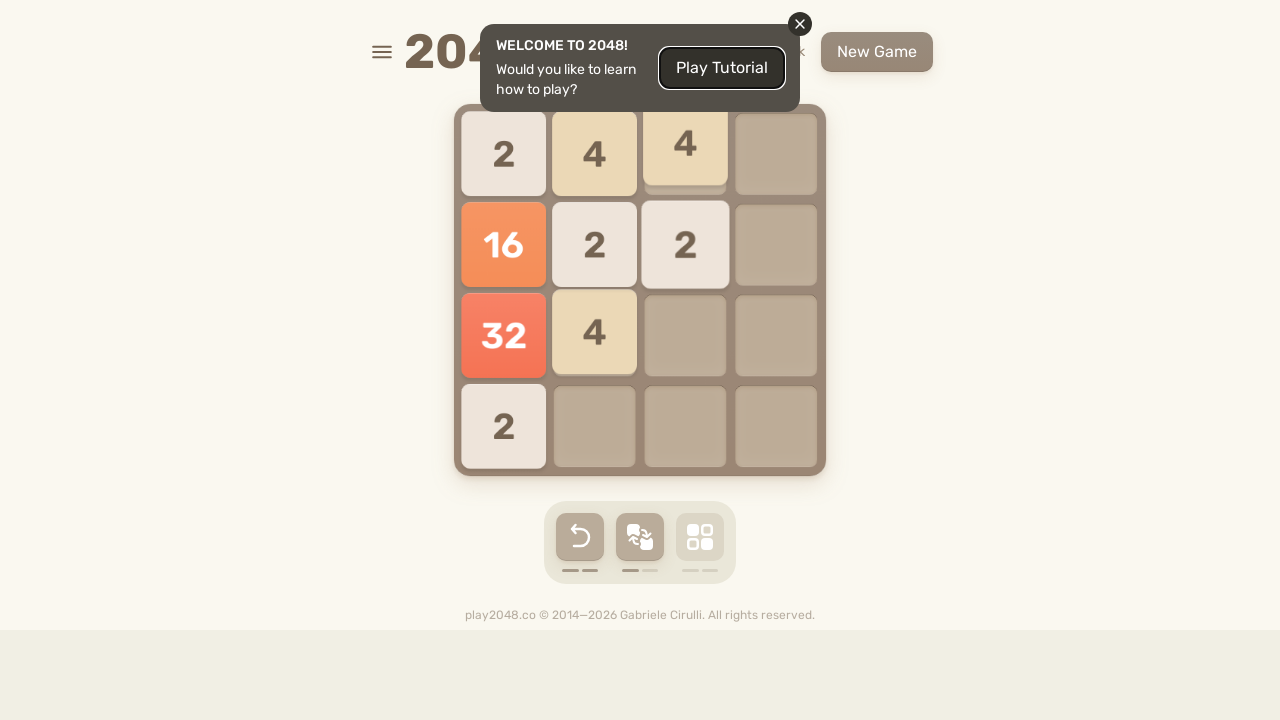

Pressed ArrowDown key
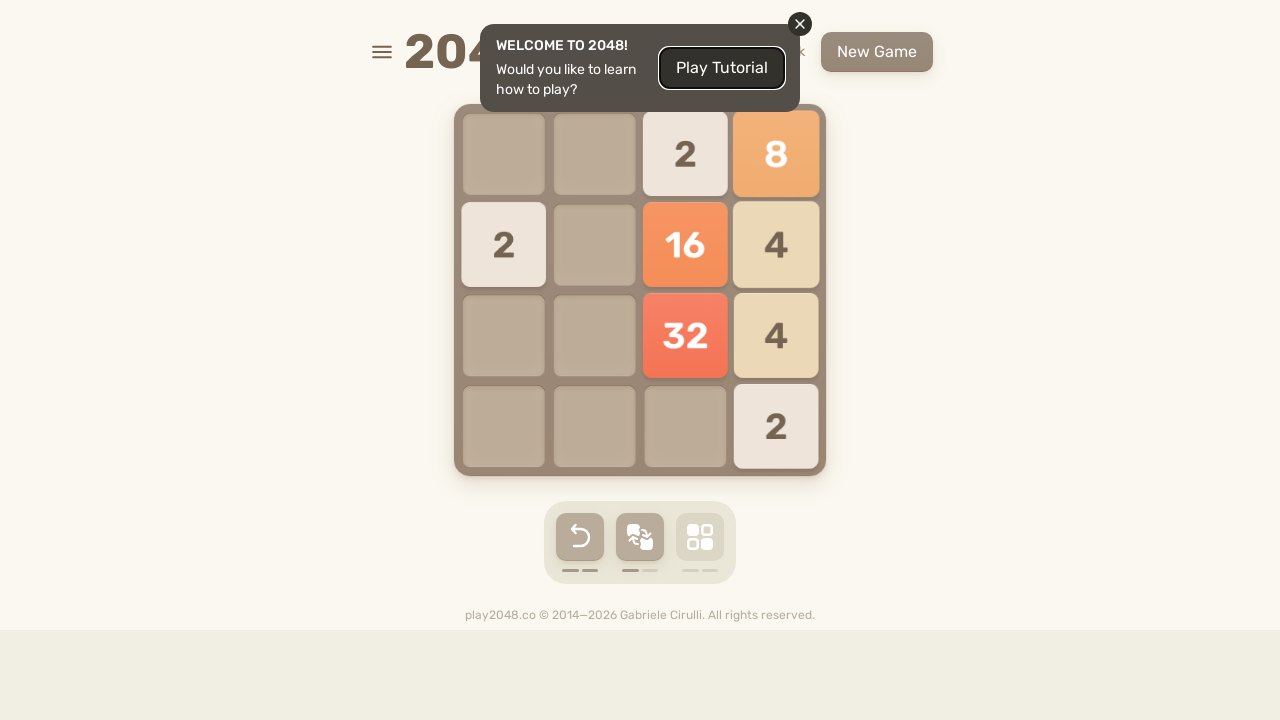

Pressed ArrowLeft key
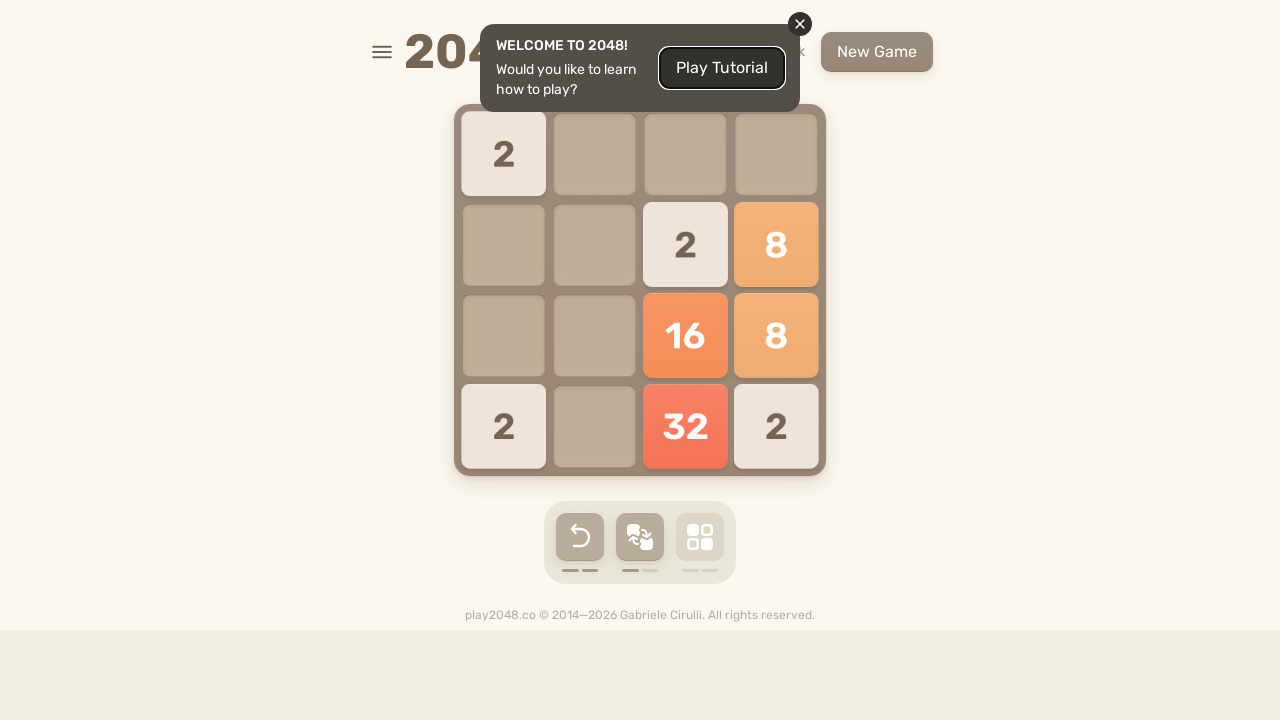

Pressed ArrowUp key
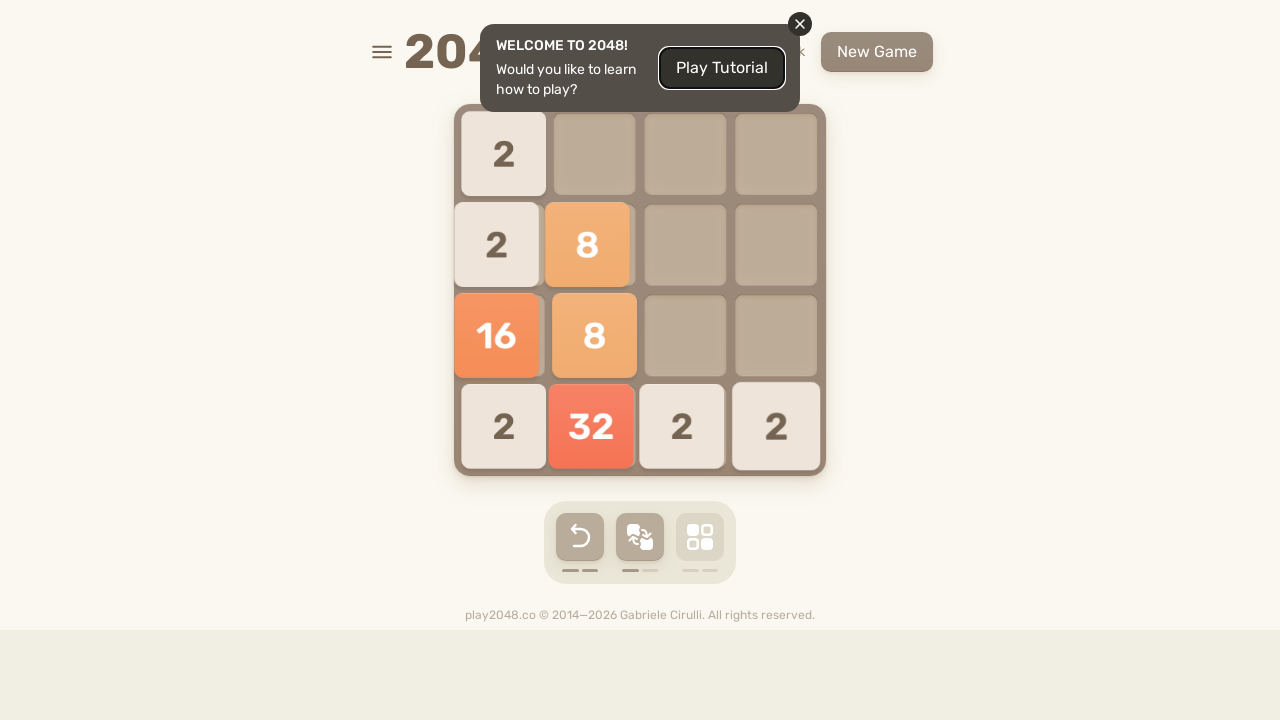

Pressed ArrowRight key
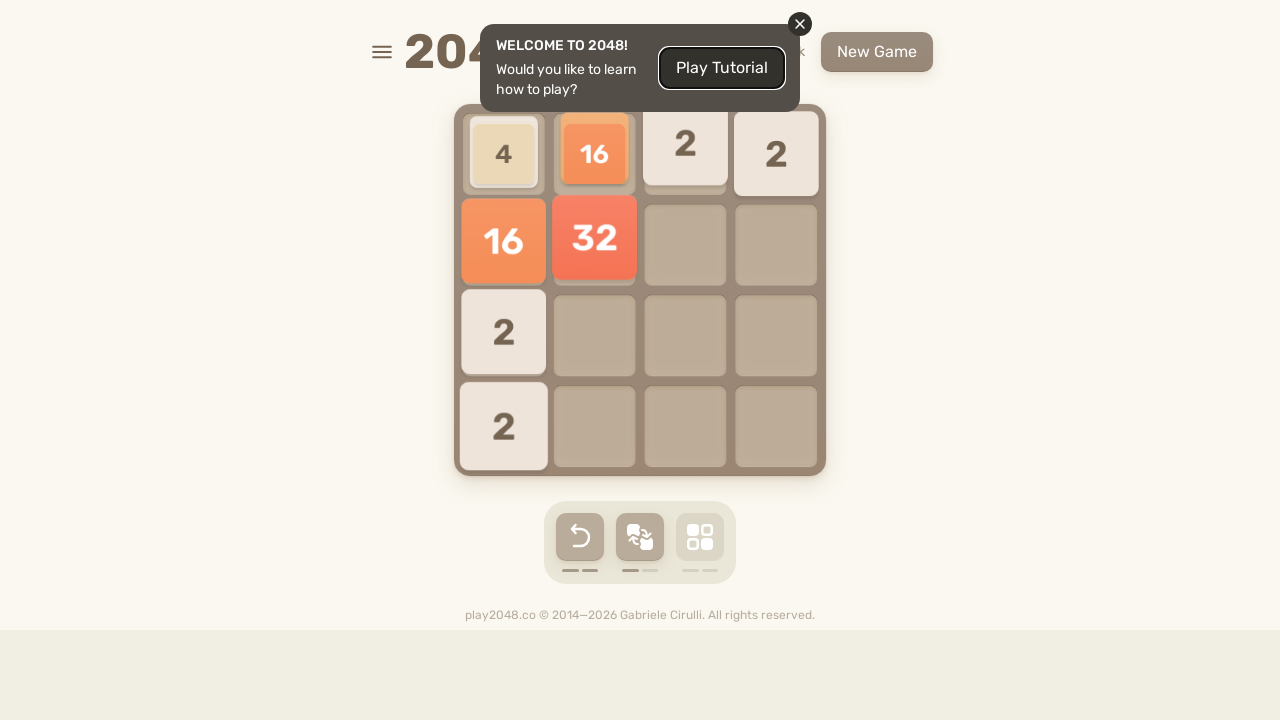

Pressed ArrowDown key
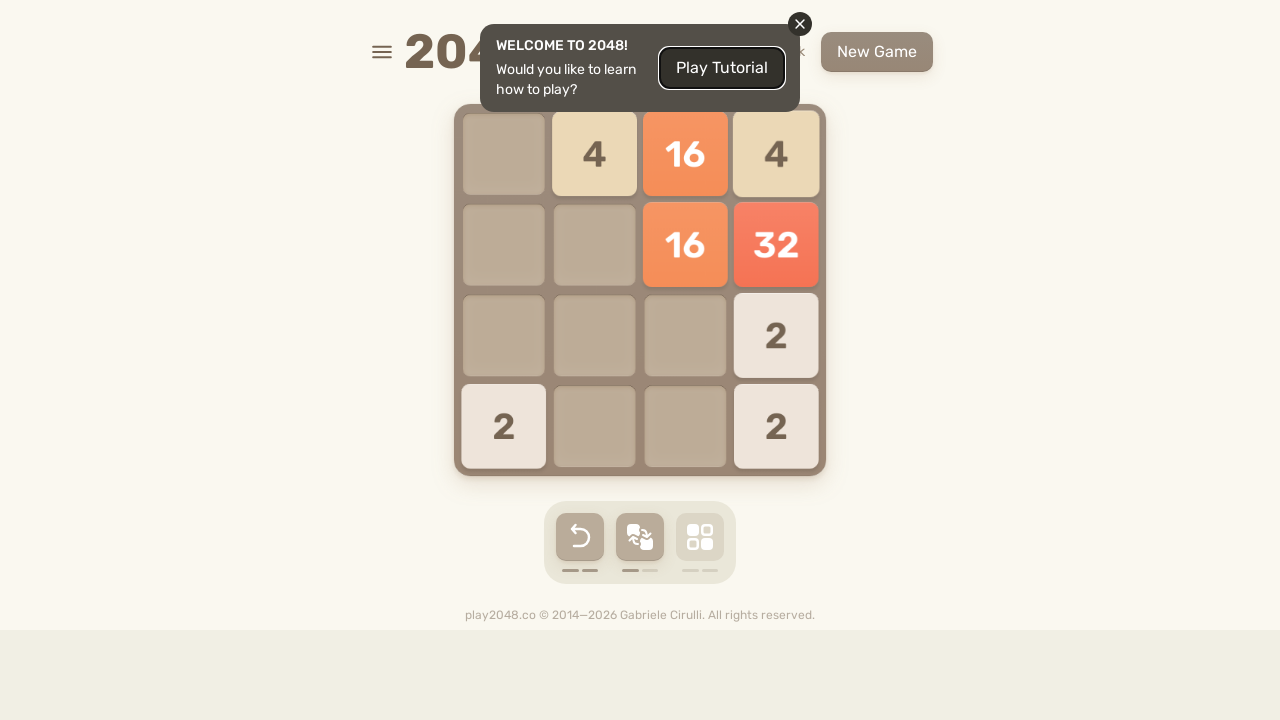

Pressed ArrowLeft key
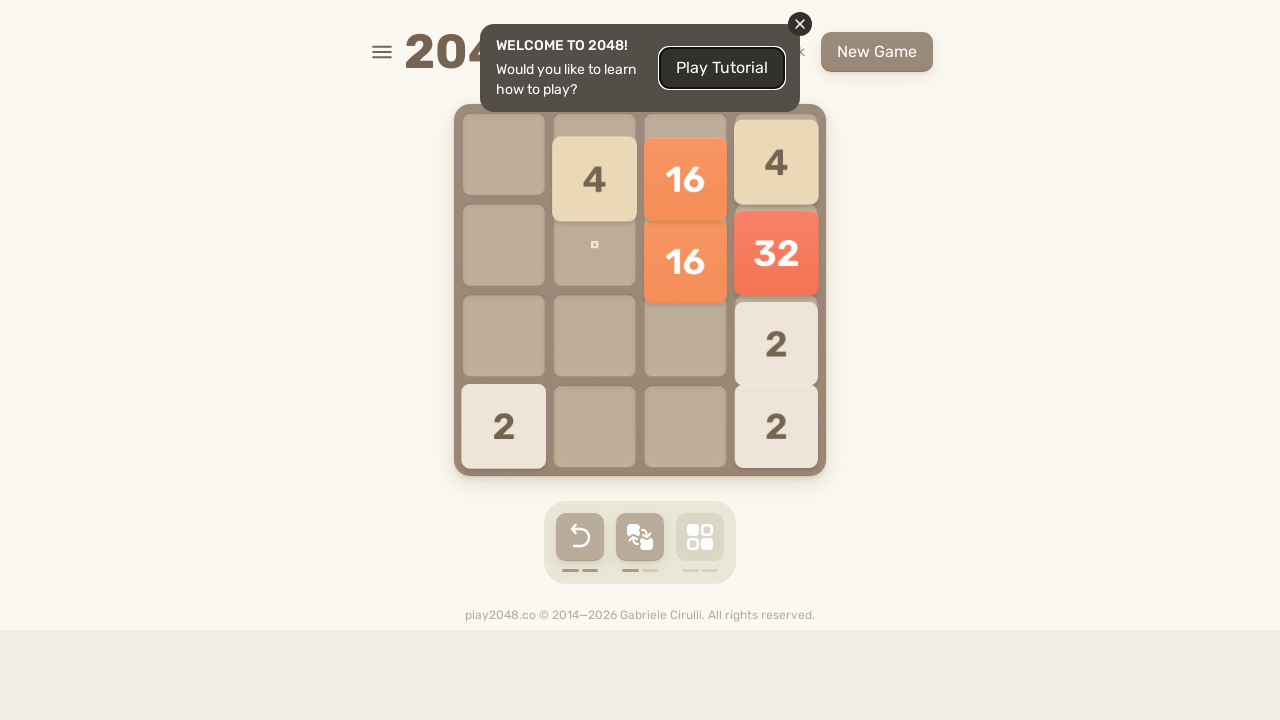

Pressed ArrowUp key
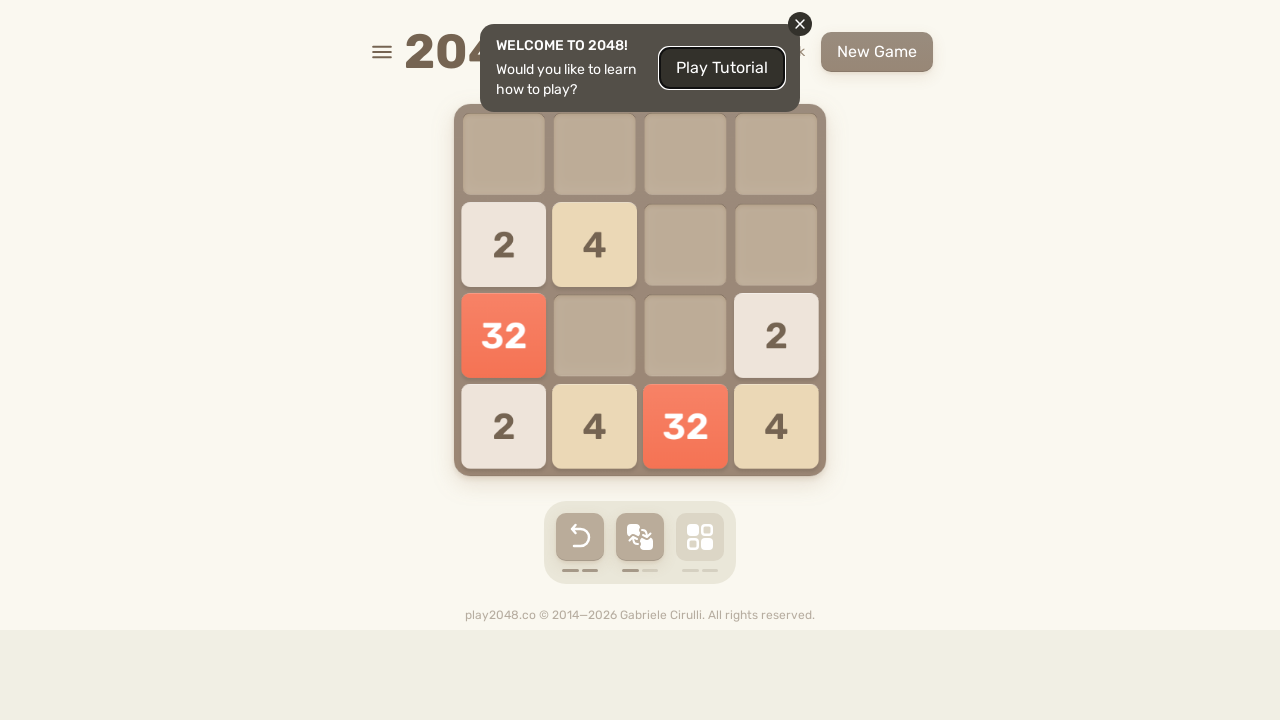

Pressed ArrowRight key
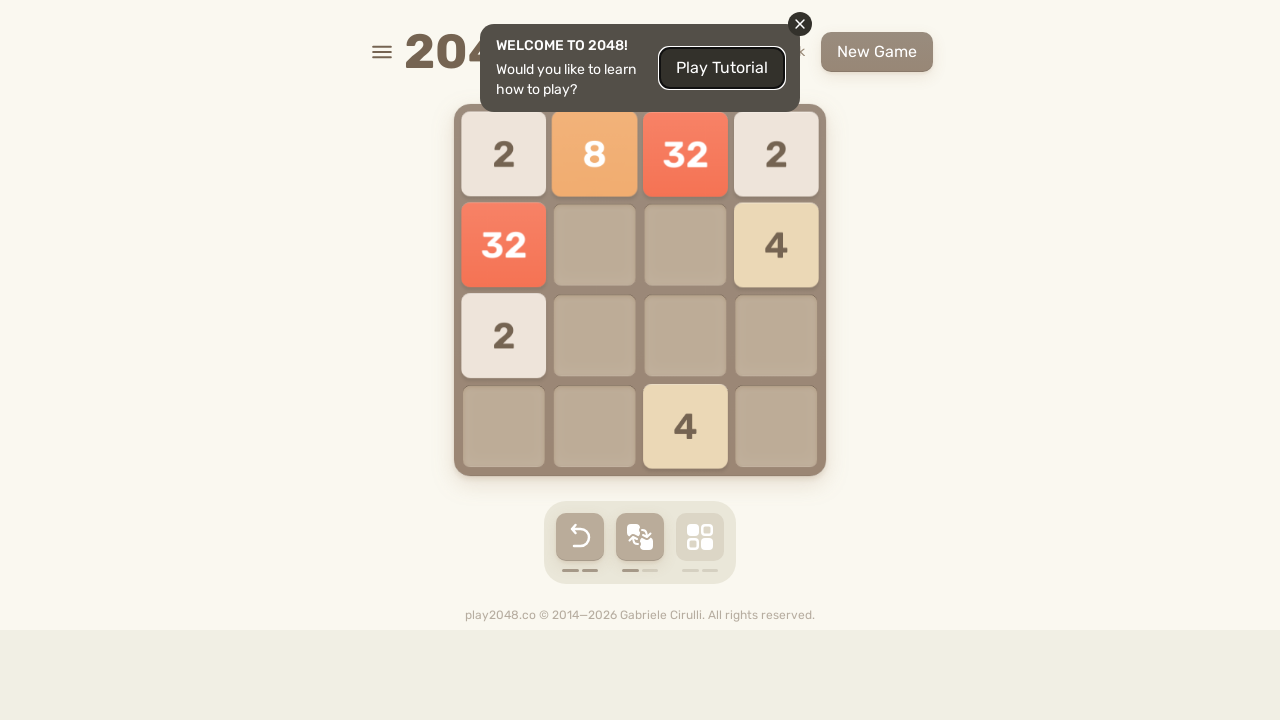

Pressed ArrowDown key
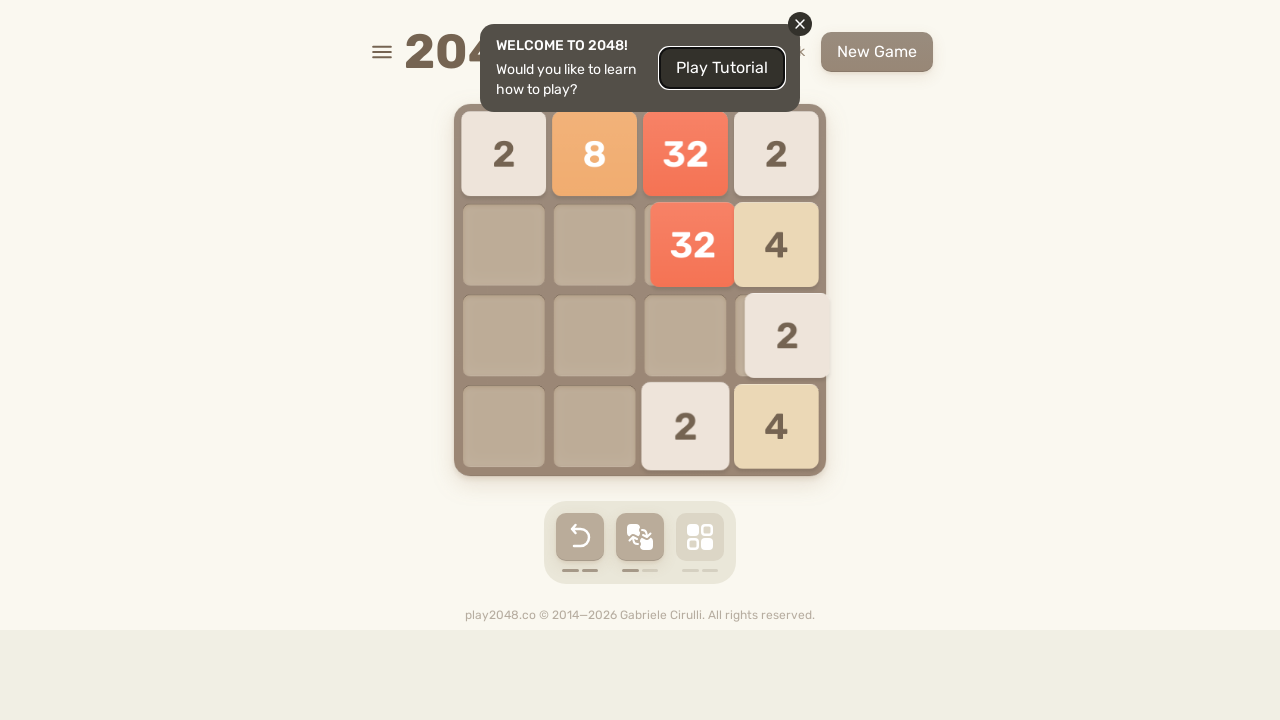

Pressed ArrowLeft key
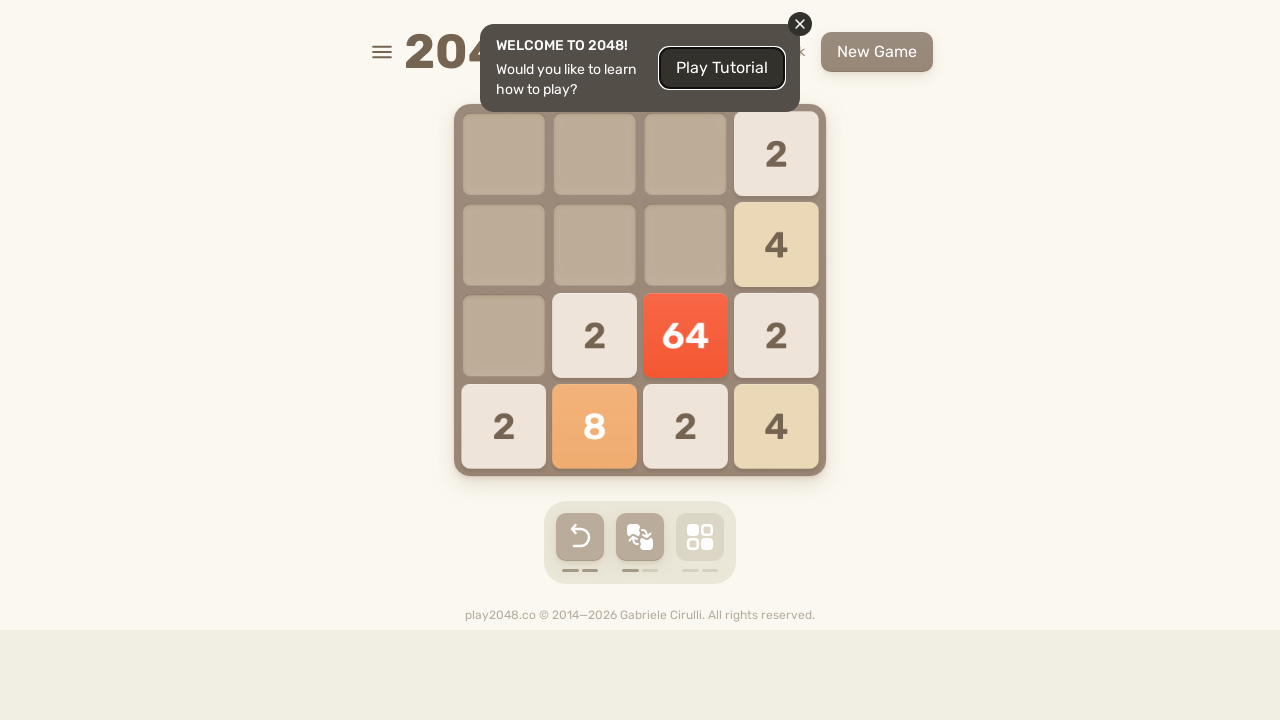

Waited 1000ms to observe final game state
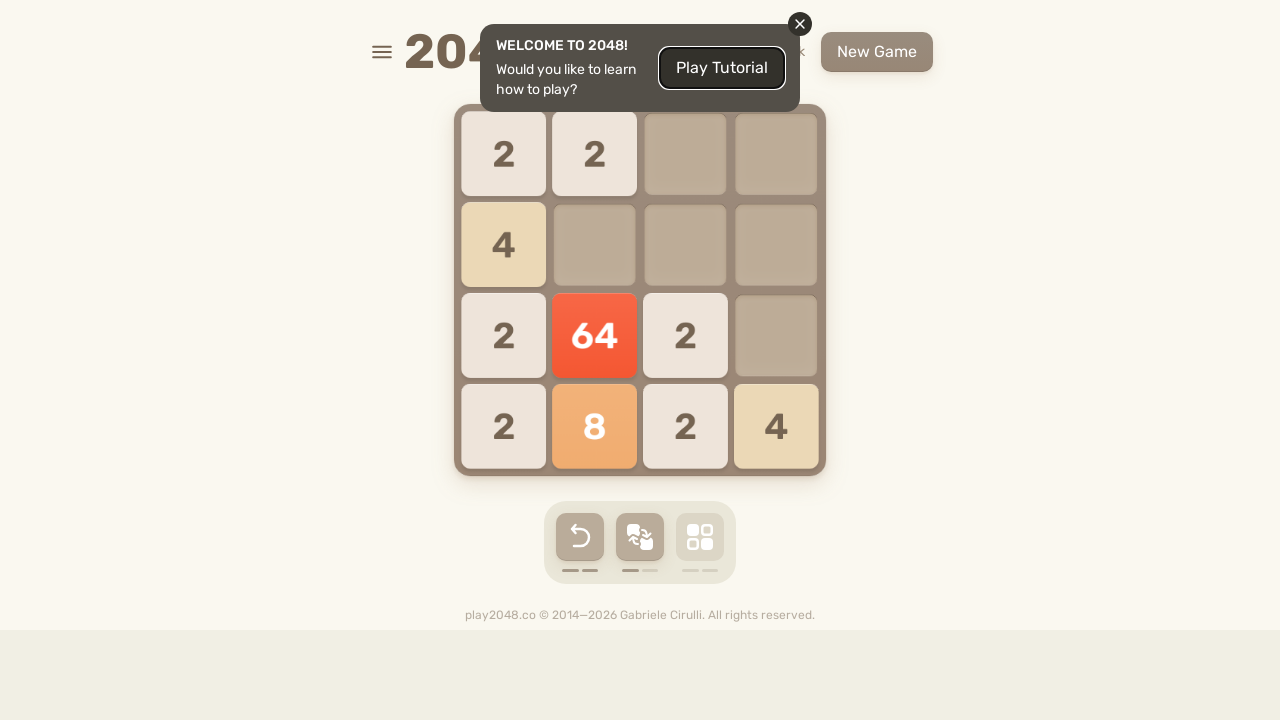

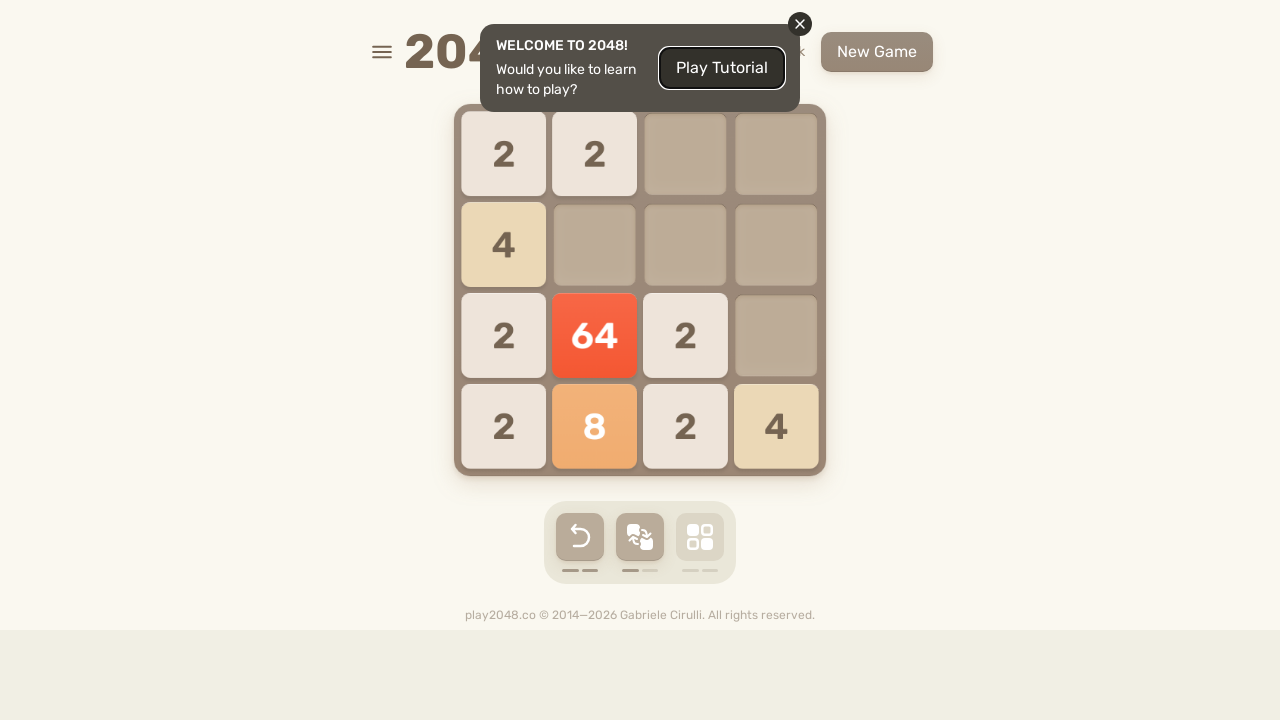